Tests temperature conversion functionality by entering various Fahrenheit values (positive, negative, invalid formats, empty, decimal) and converting them to Celsius or Kelvin, handling any alert dialogs that appear.

Starting URL: https://cmpsprojectgroup1.com/wpdemo/

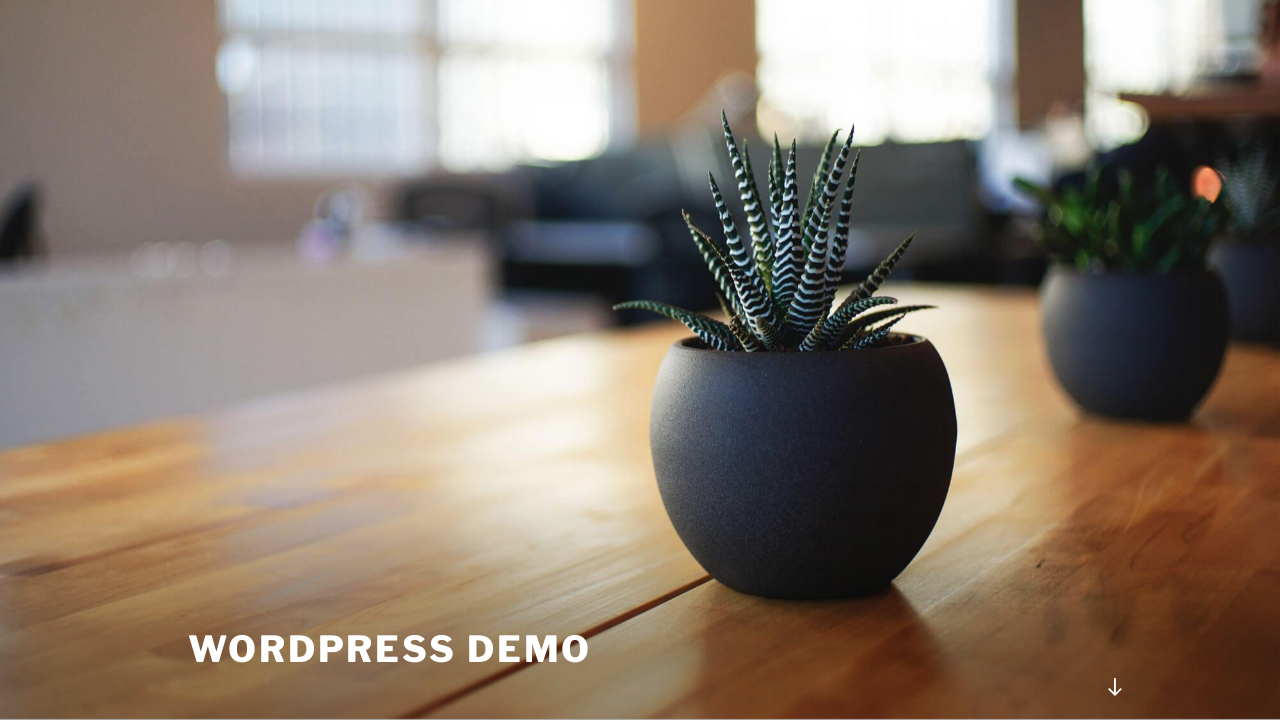

Scrolled temperature conversion link into view (iteration 1)
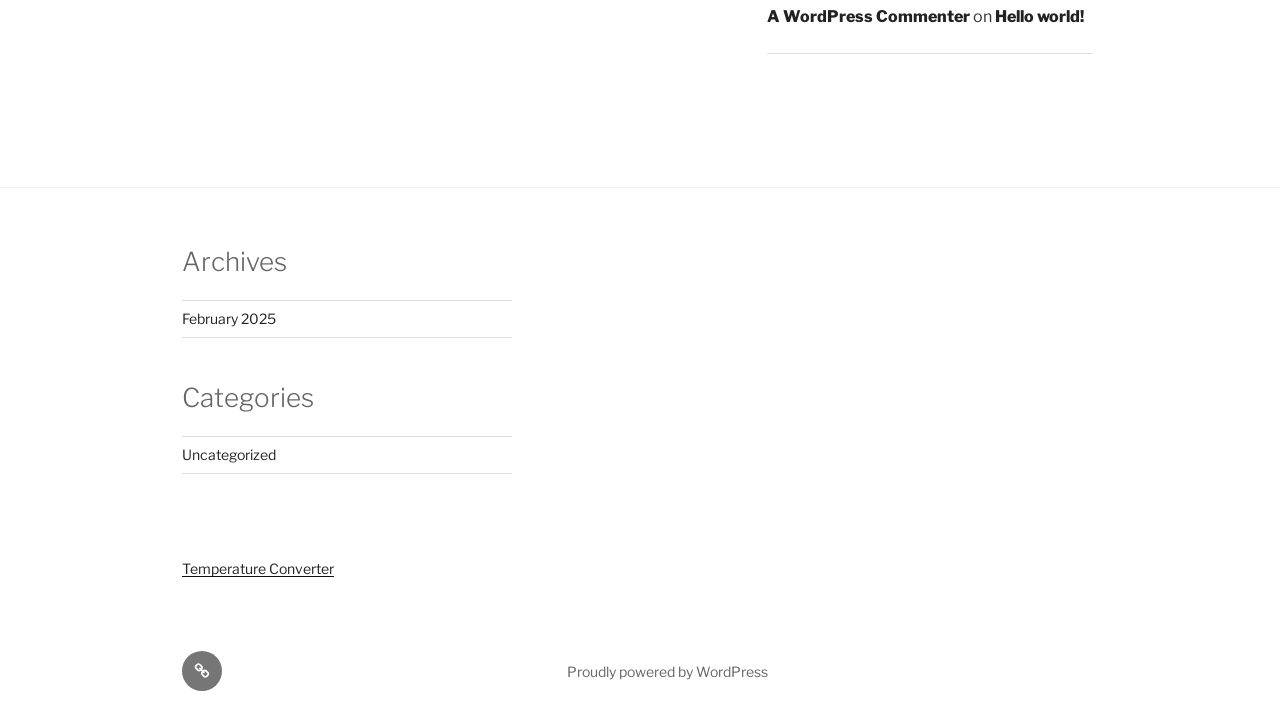

Waited 1 second for page stability
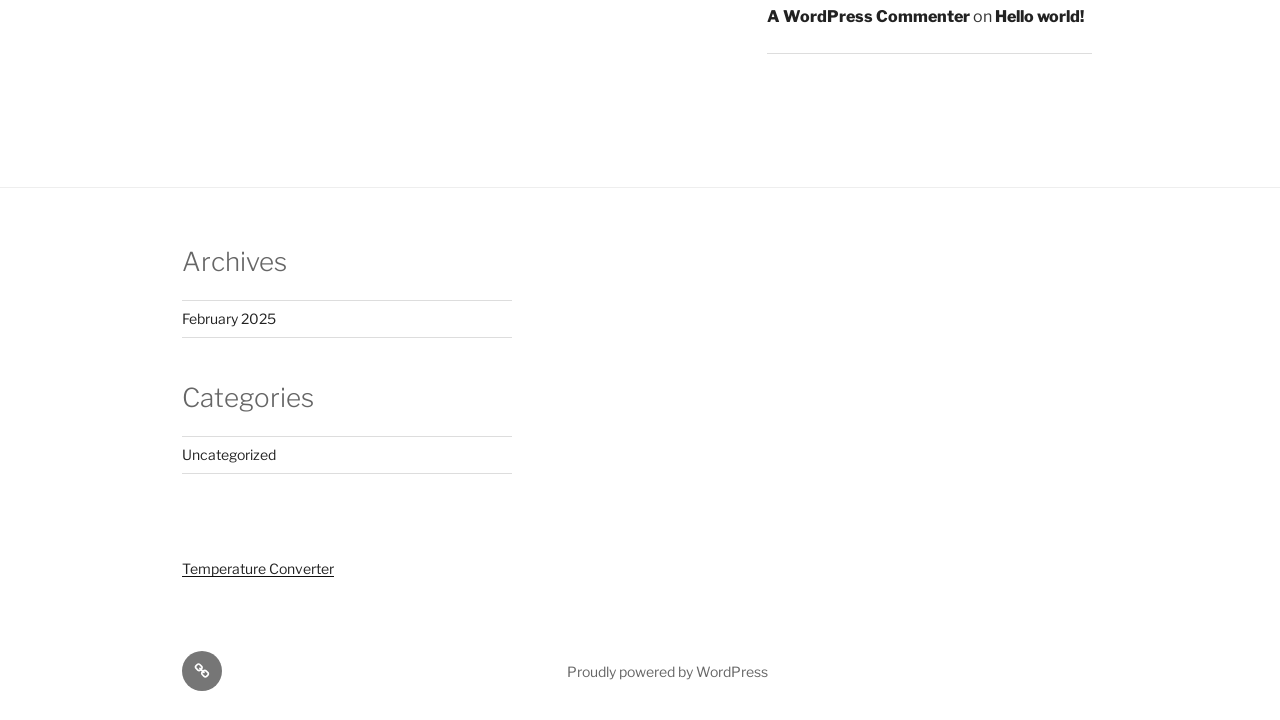

Clicked temperature conversion link at (258, 569) on a[href='https://cmpsprojectgroup1.com/wpdemo/18-2/']
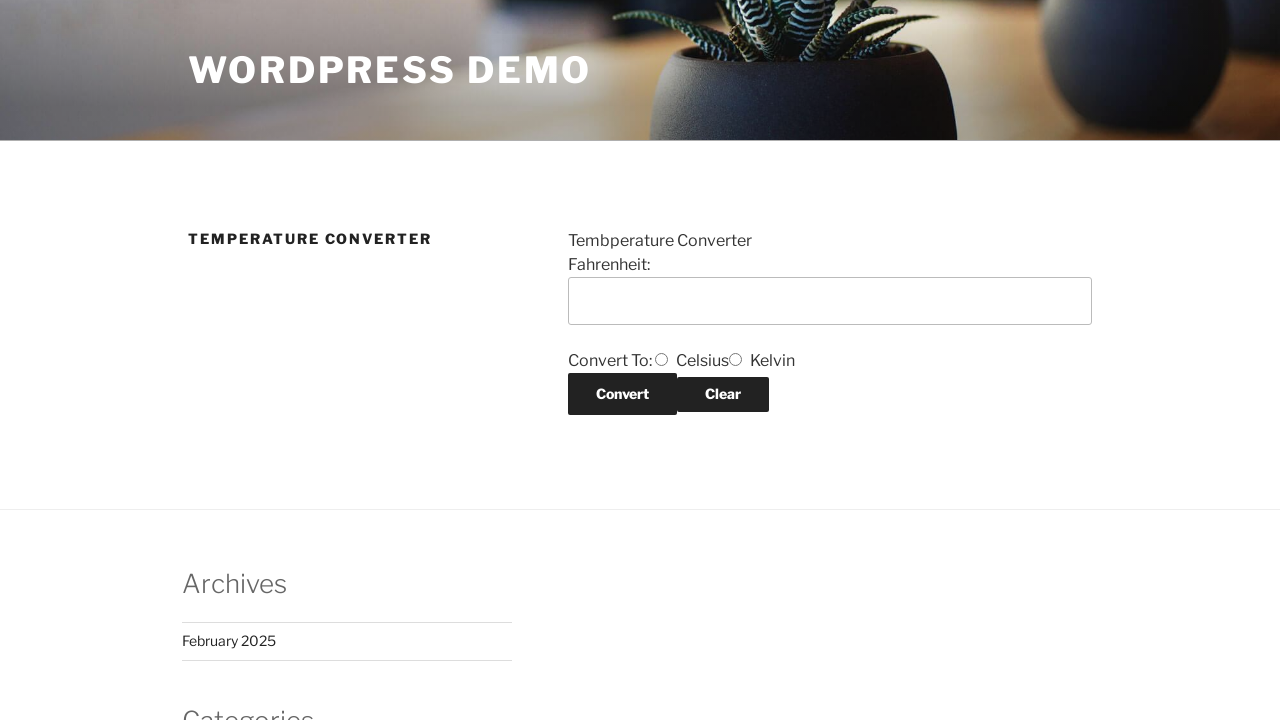

Entered Fahrenheit value: '100' on input[name='Fahrenheit']
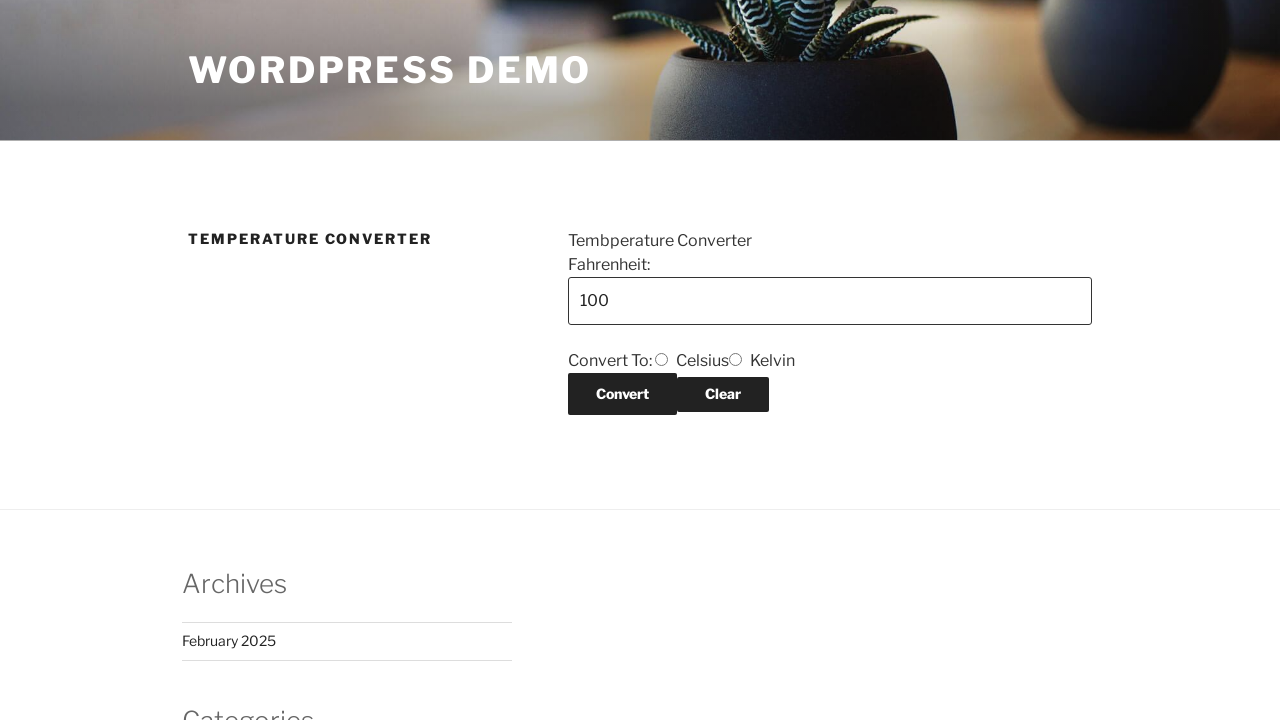

Selected conversion unit: Celsius at (661, 360) on #Celsius
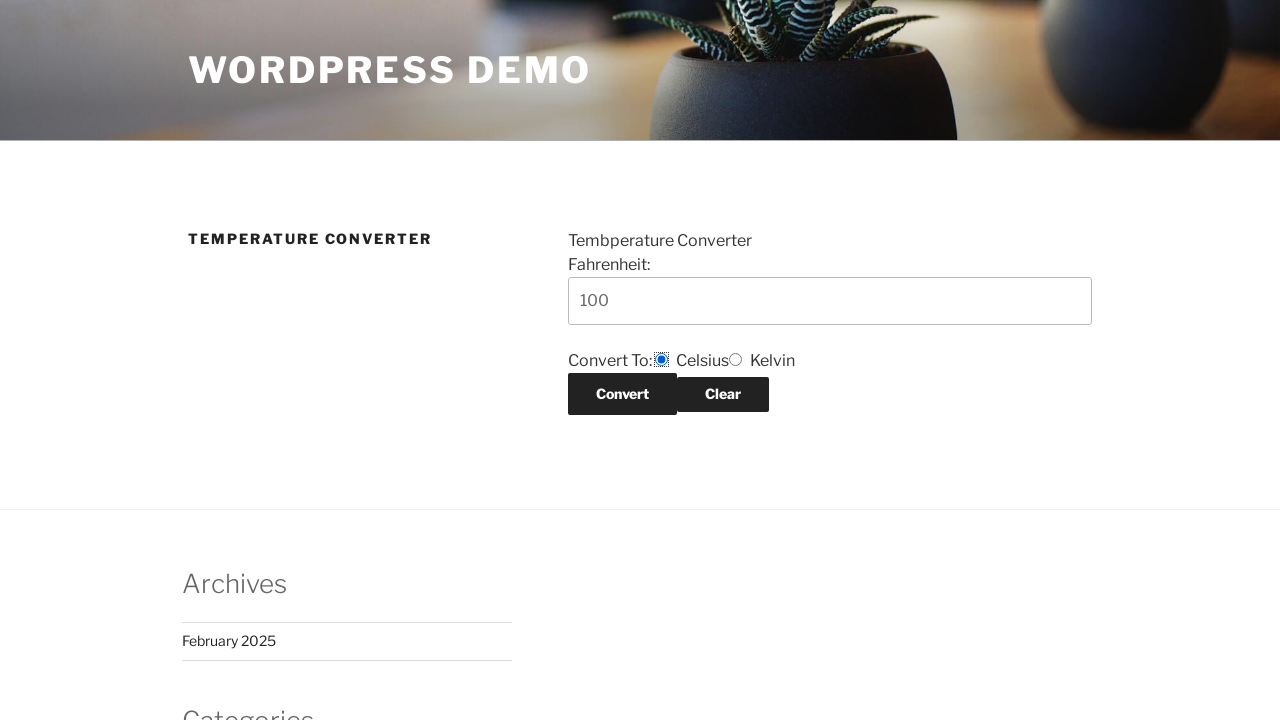

Clicked Convert button at (622, 394) on input[name='Convert']
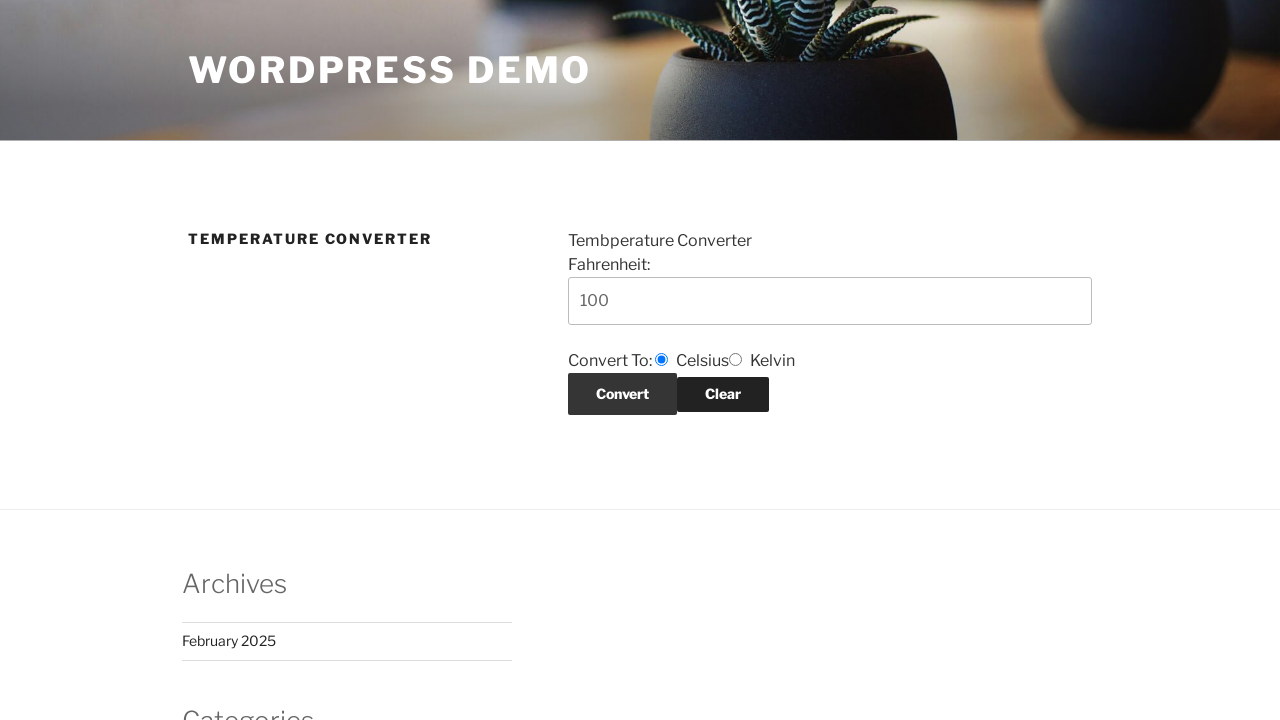

Waited 1 second for potential alert dialog
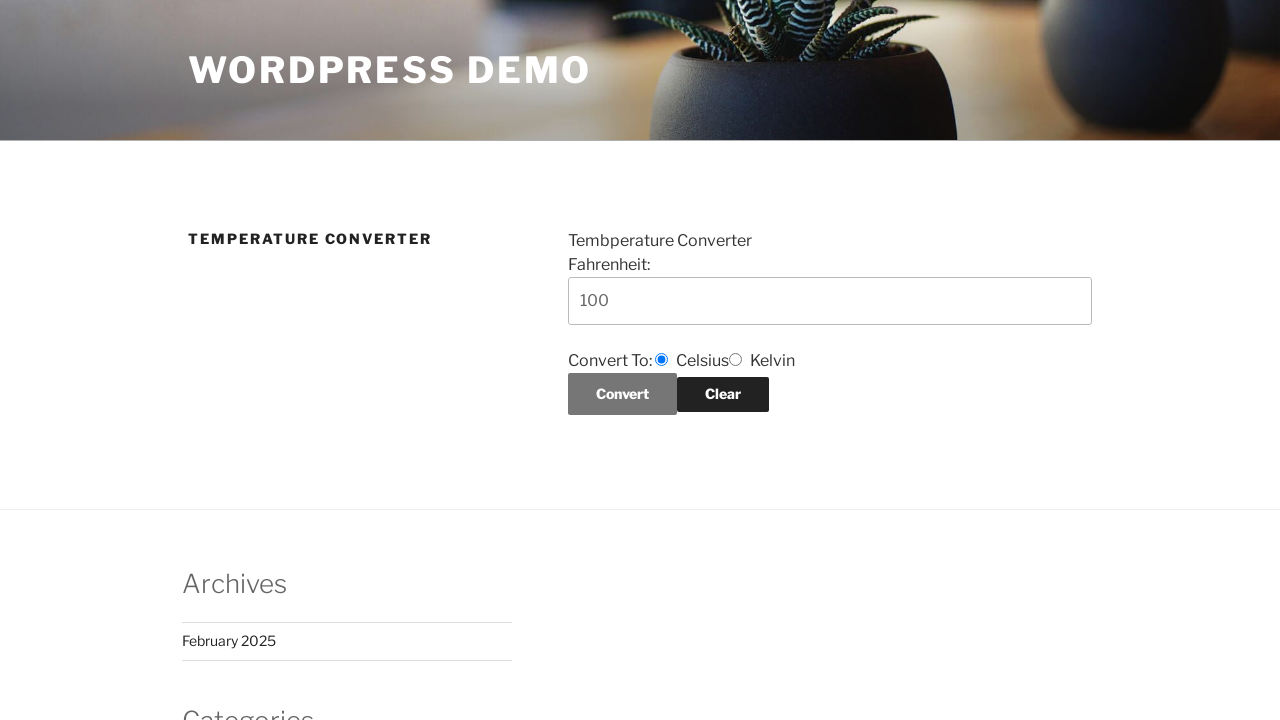

Set up dialog handler to accept alerts
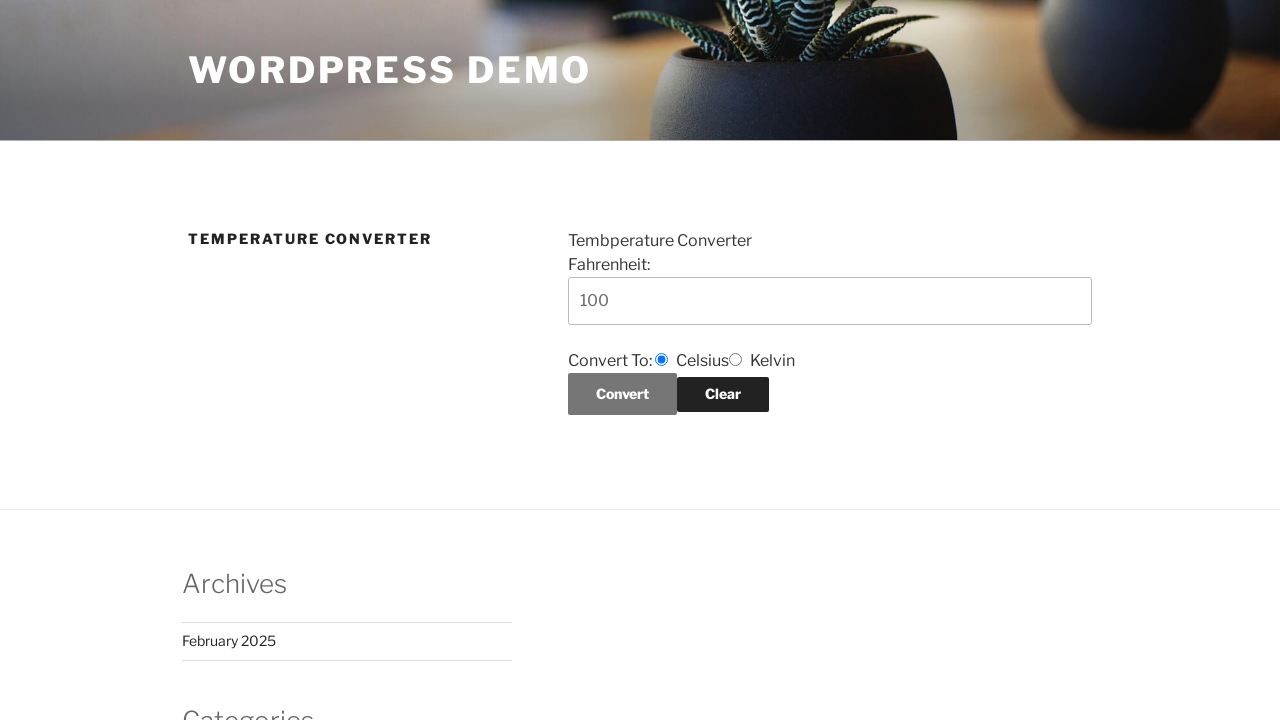

Waited 500ms after alert handling
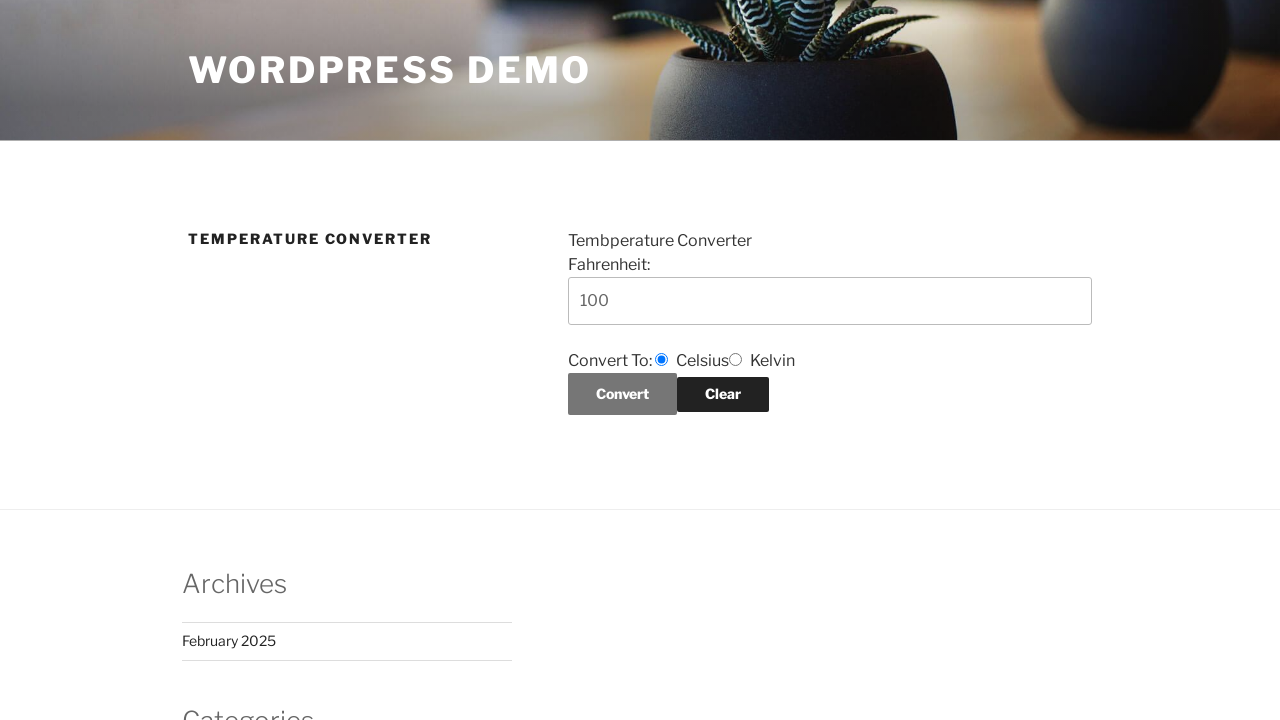

Navigated to starting page for iteration 2
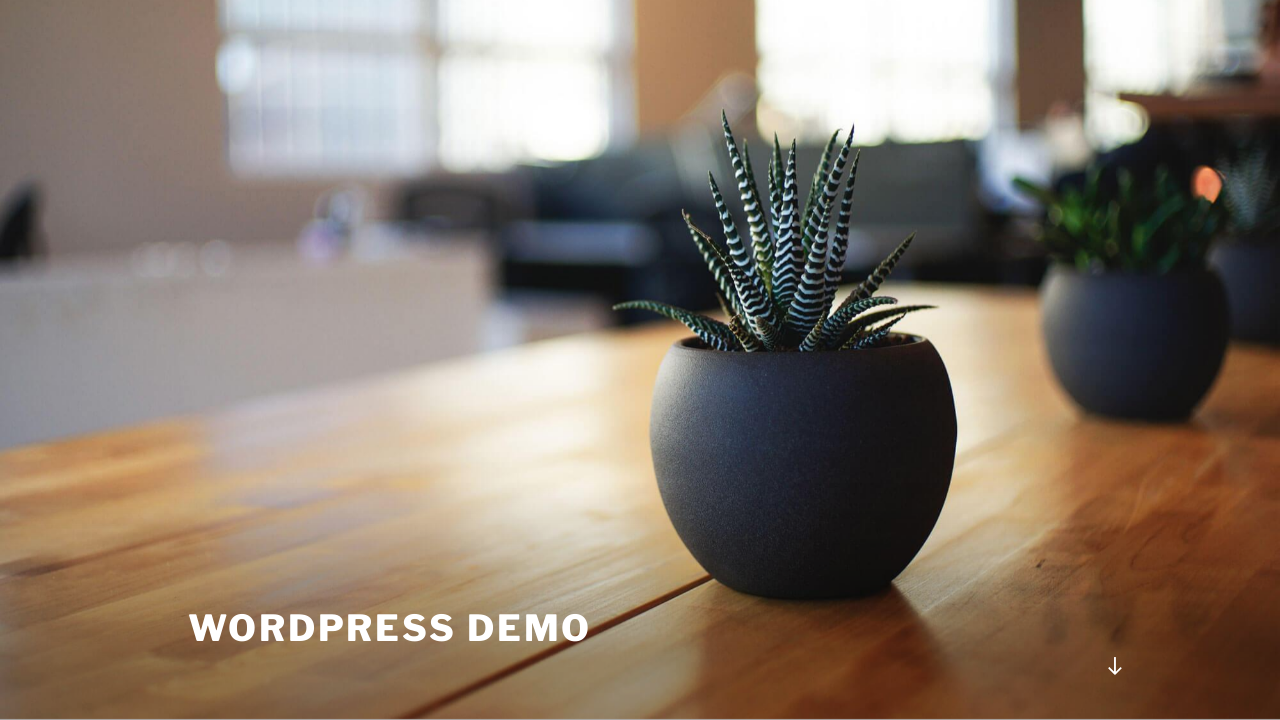

Scrolled temperature conversion link into view (iteration 2)
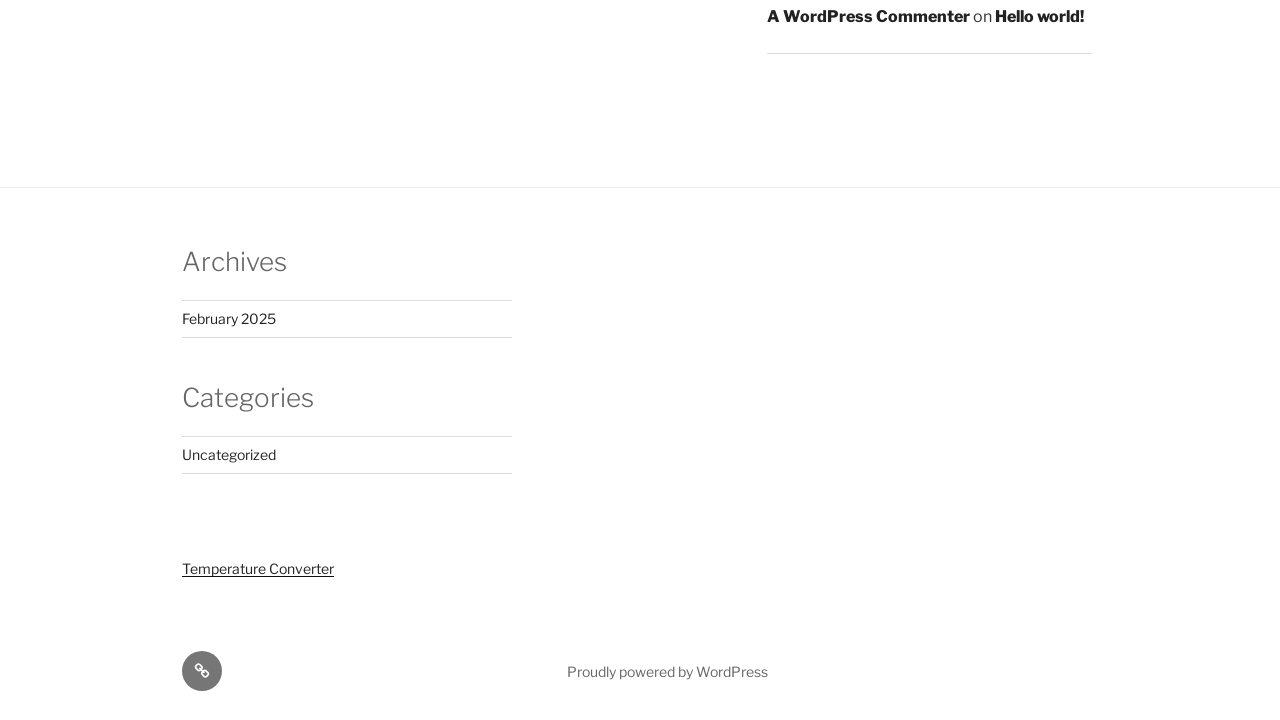

Waited 1 second for page stability
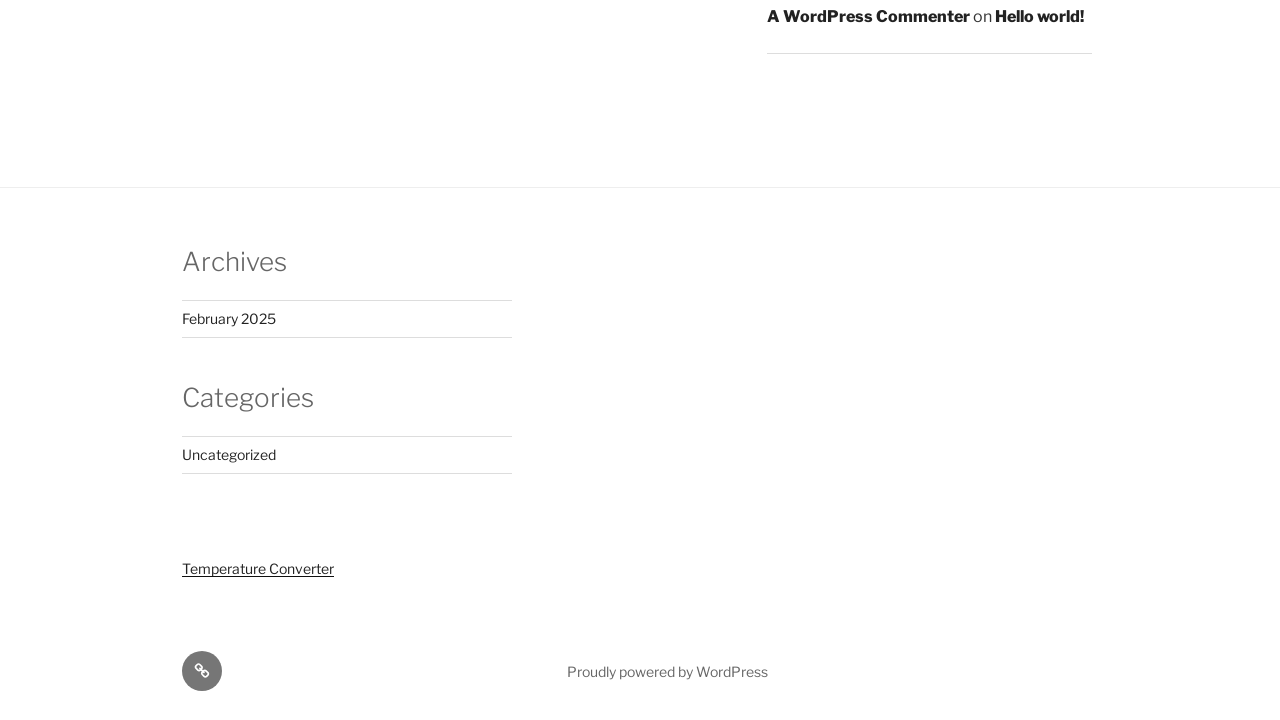

Clicked temperature conversion link at (258, 569) on a[href='https://cmpsprojectgroup1.com/wpdemo/18-2/']
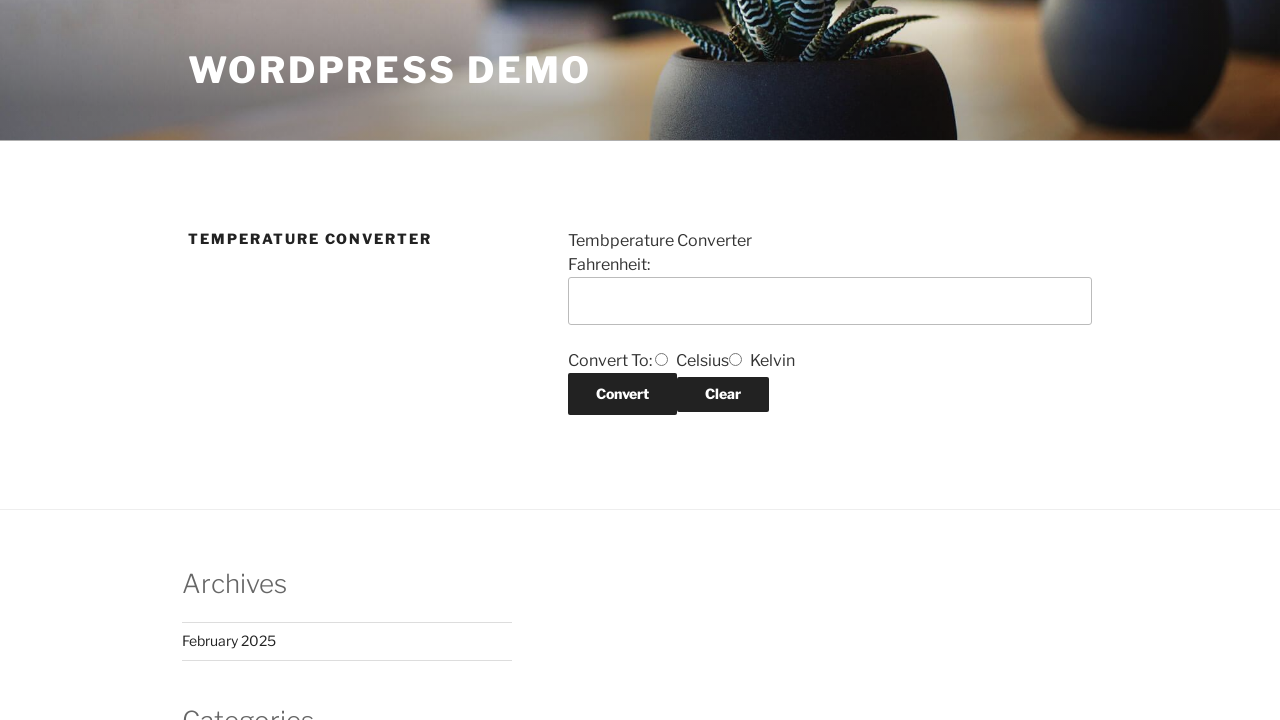

Entered Fahrenheit value: '-100' on input[name='Fahrenheit']
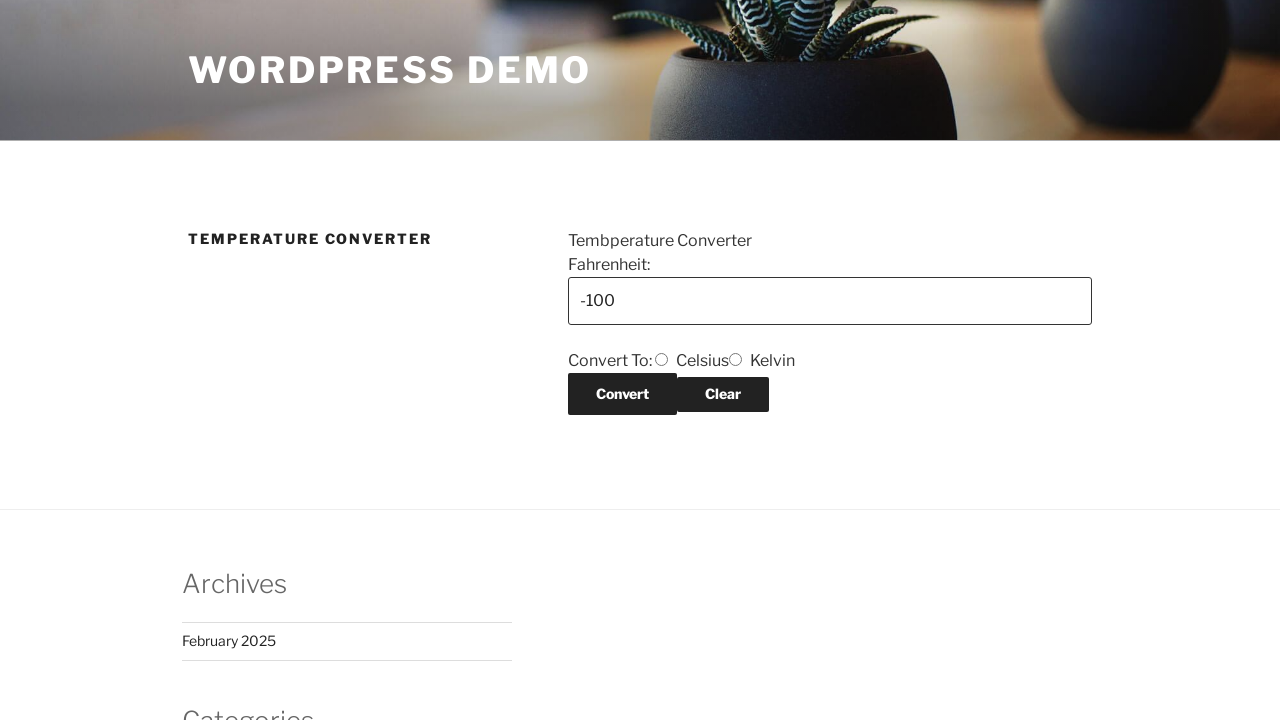

Selected conversion unit: Kelvin at (735, 360) on #Kelvin
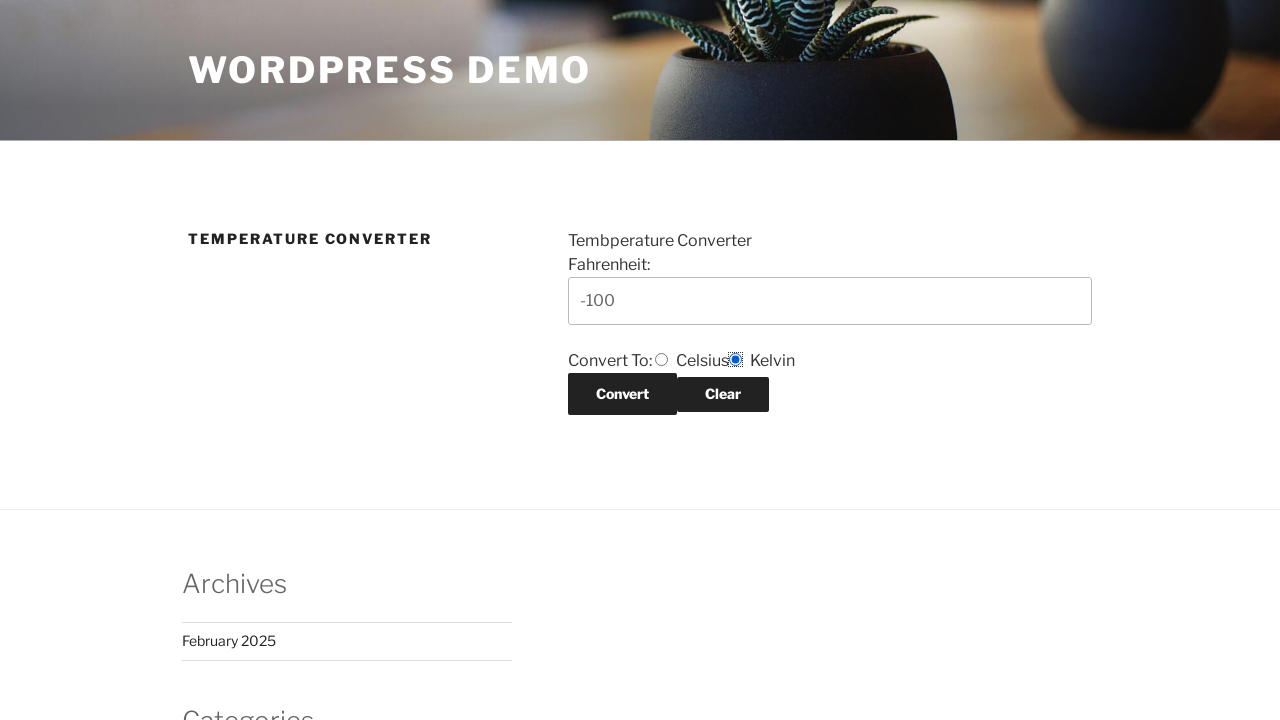

Clicked Convert button at (622, 394) on input[name='Convert']
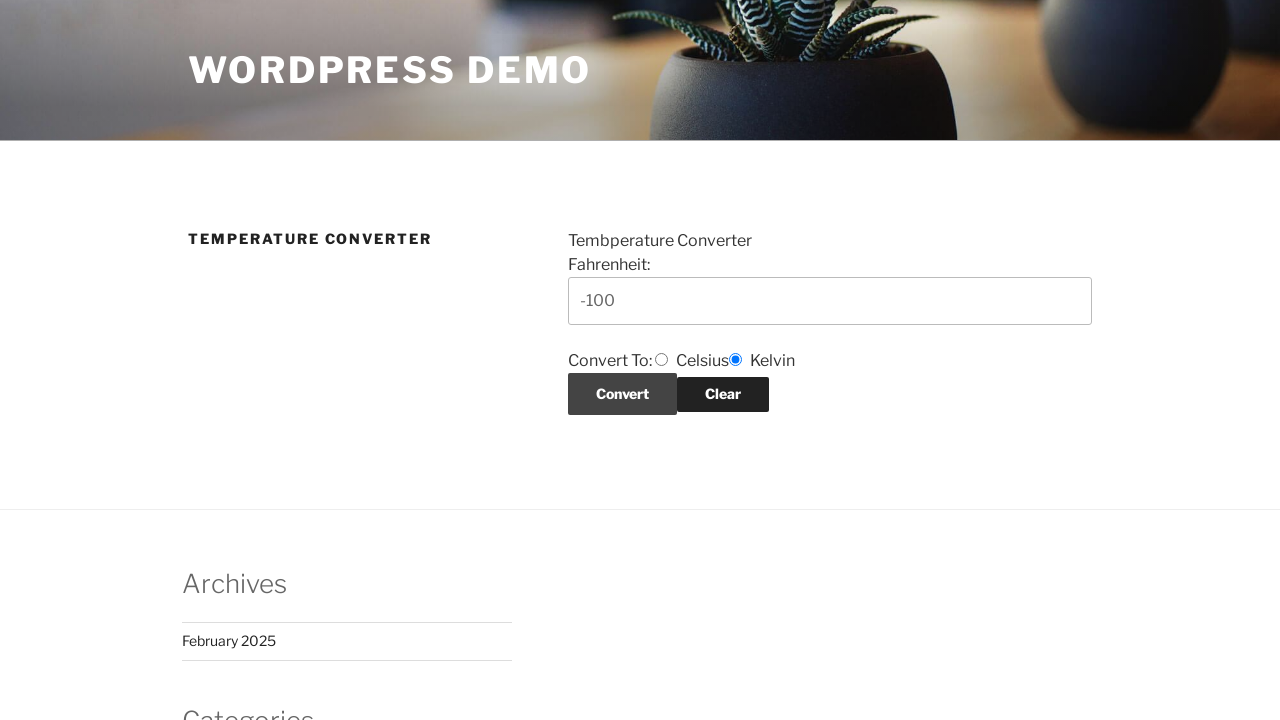

Waited 1 second for potential alert dialog
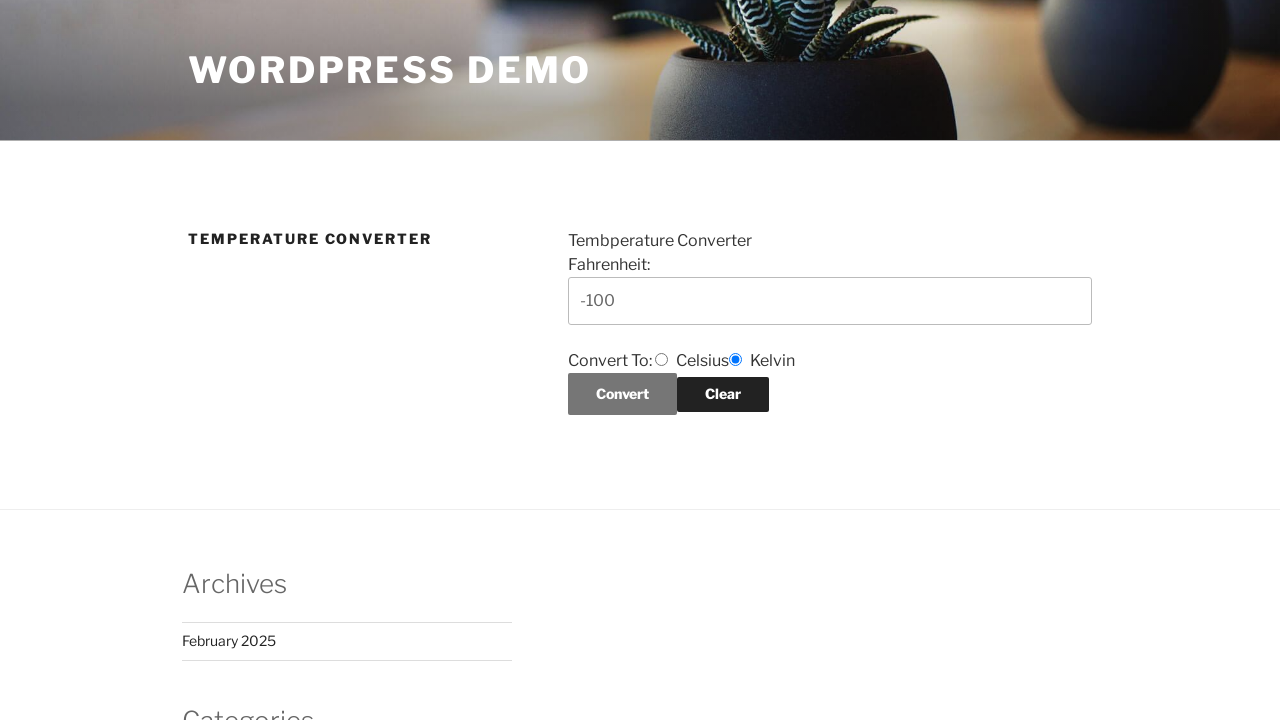

Set up dialog handler to accept alerts
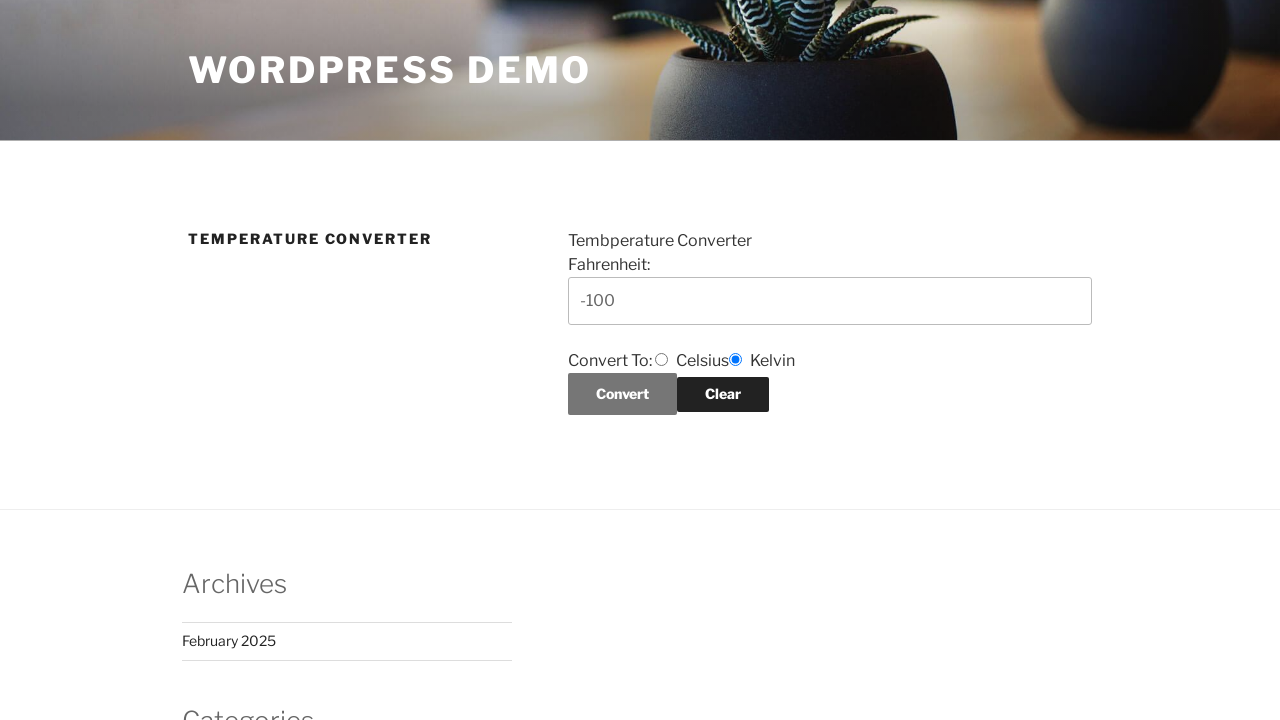

Waited 500ms after alert handling
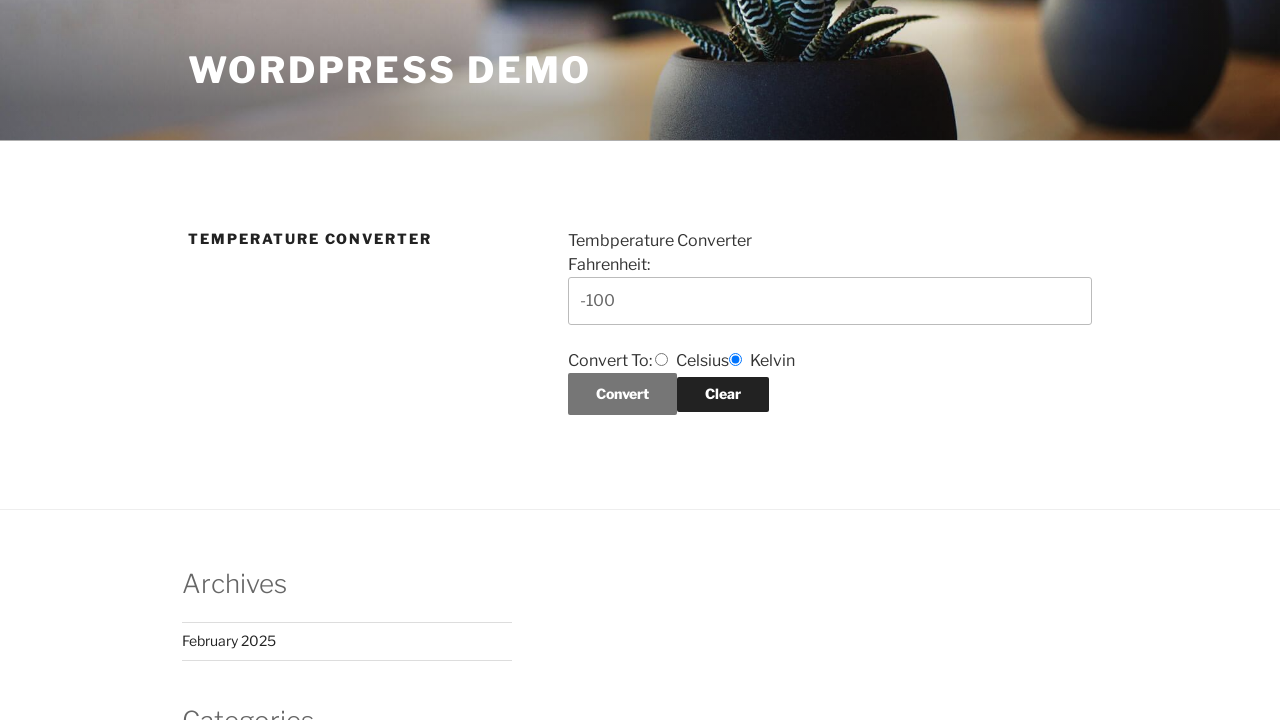

Navigated to starting page for iteration 3
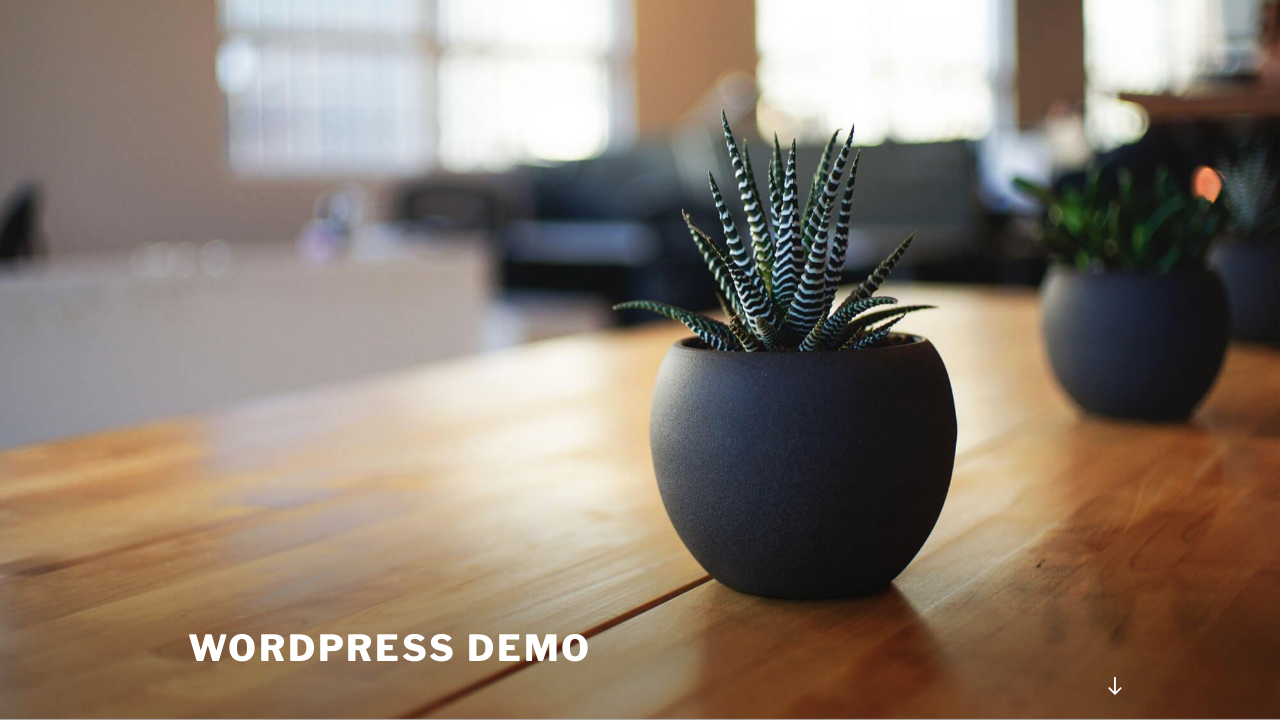

Scrolled temperature conversion link into view (iteration 3)
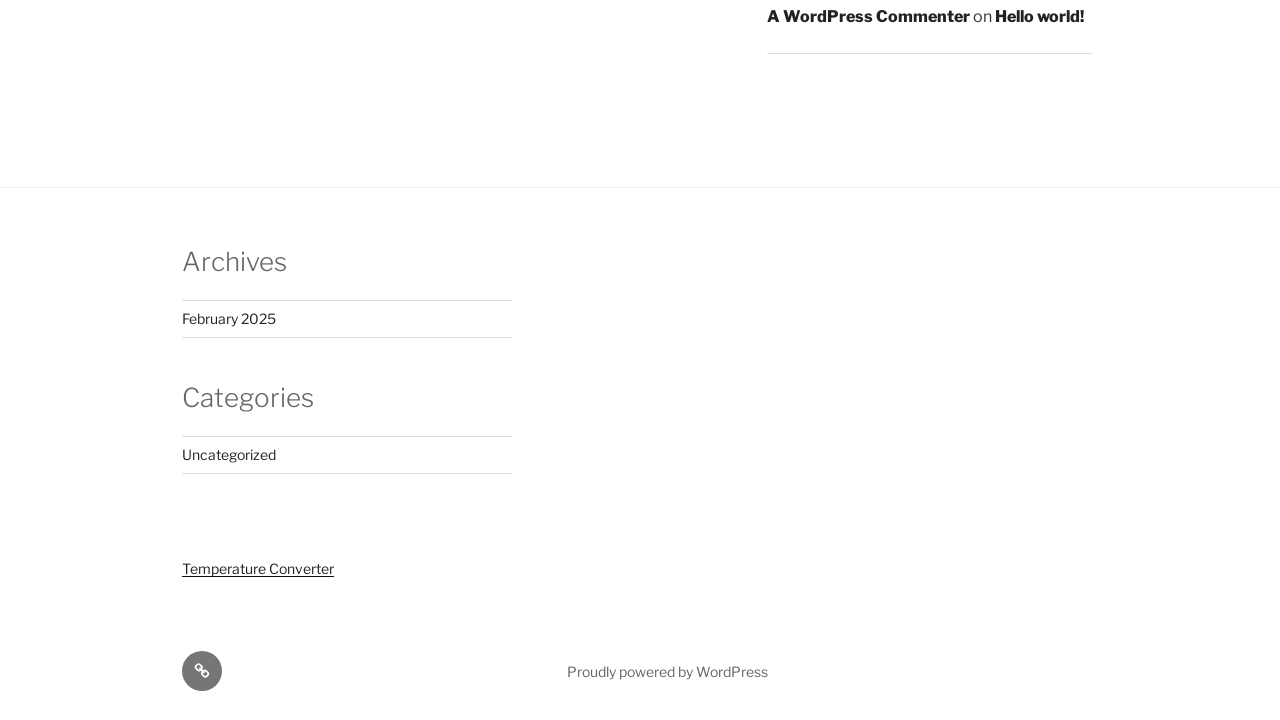

Waited 1 second for page stability
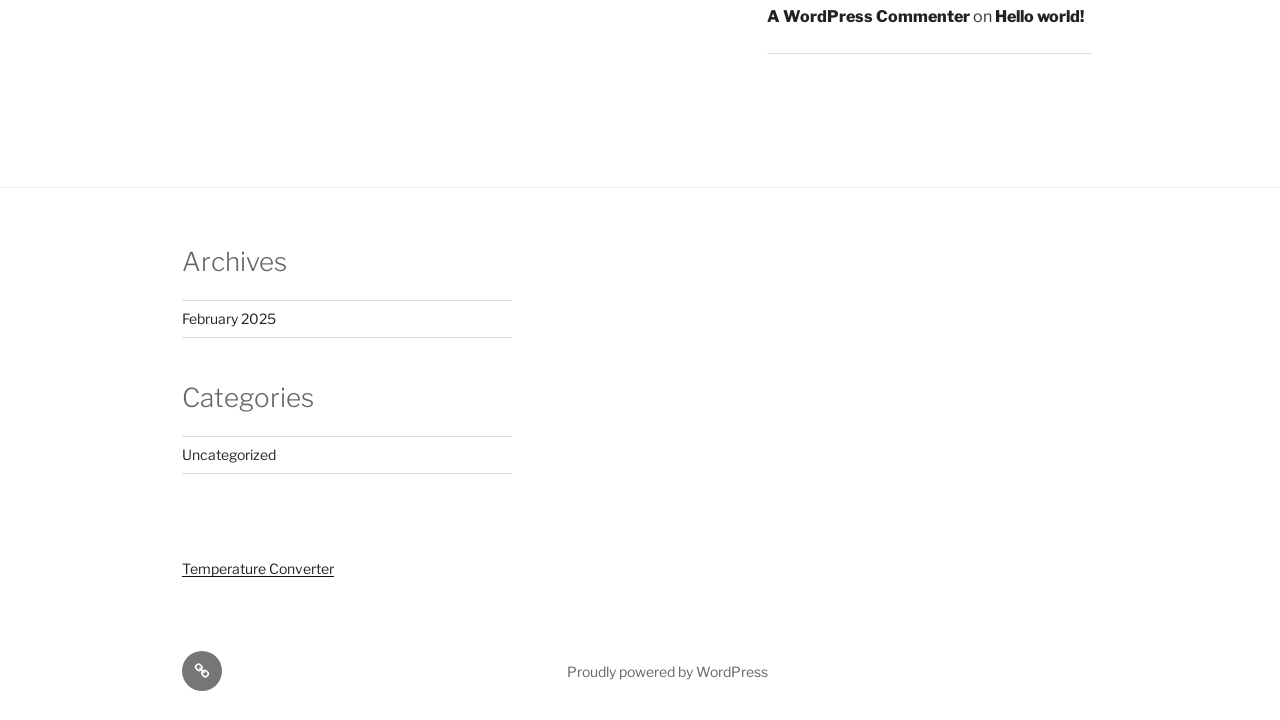

Clicked temperature conversion link at (258, 569) on a[href='https://cmpsprojectgroup1.com/wpdemo/18-2/']
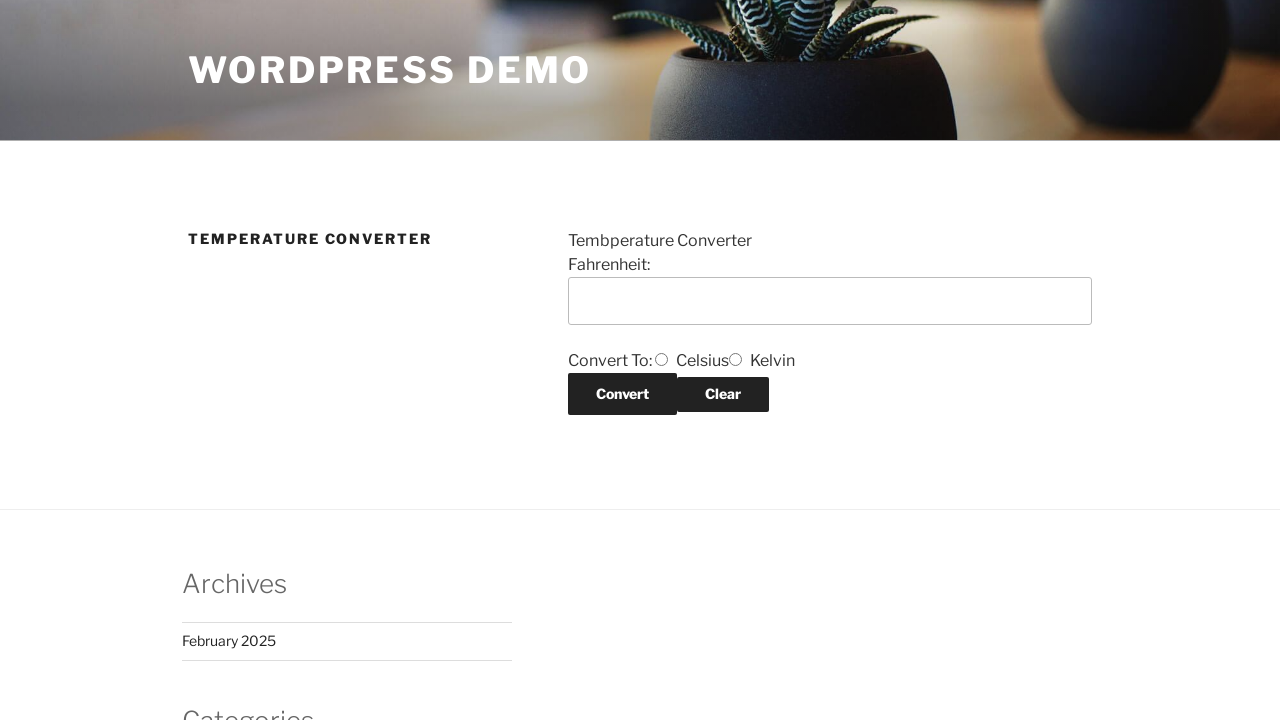

Entered Fahrenheit value: '1 0 0' on input[name='Fahrenheit']
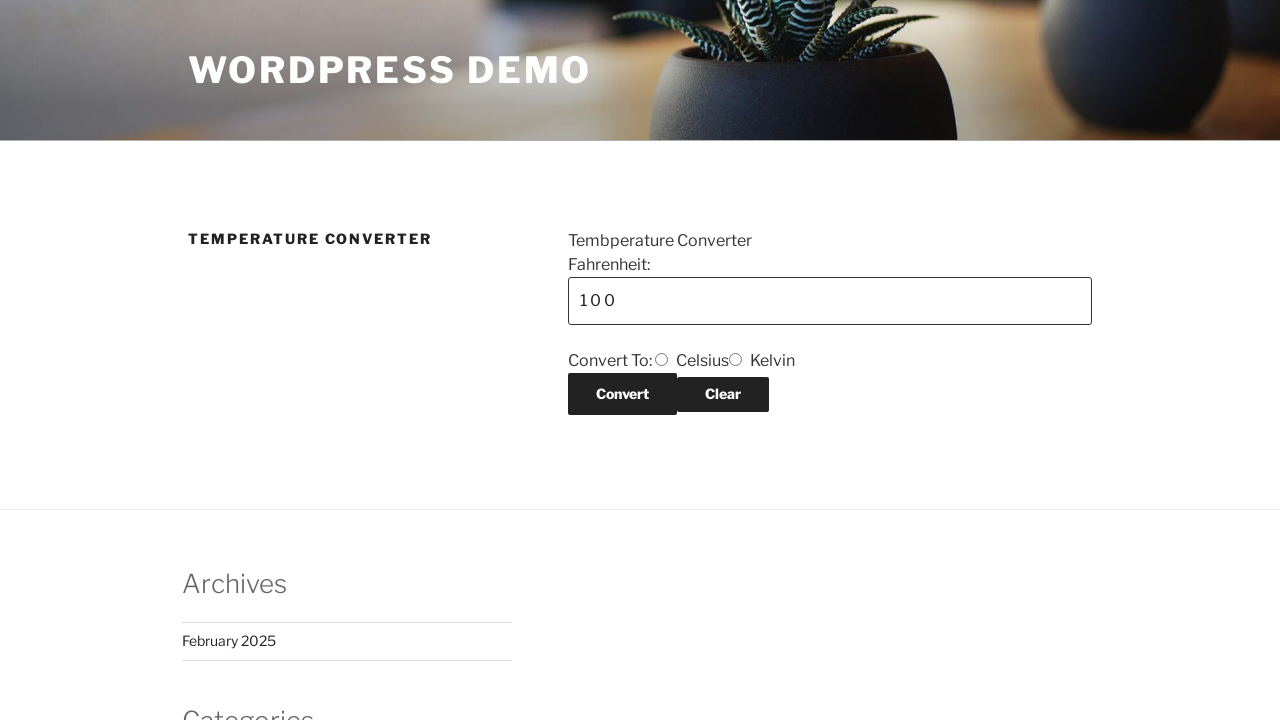

Selected conversion unit: Celsius at (661, 360) on #Celsius
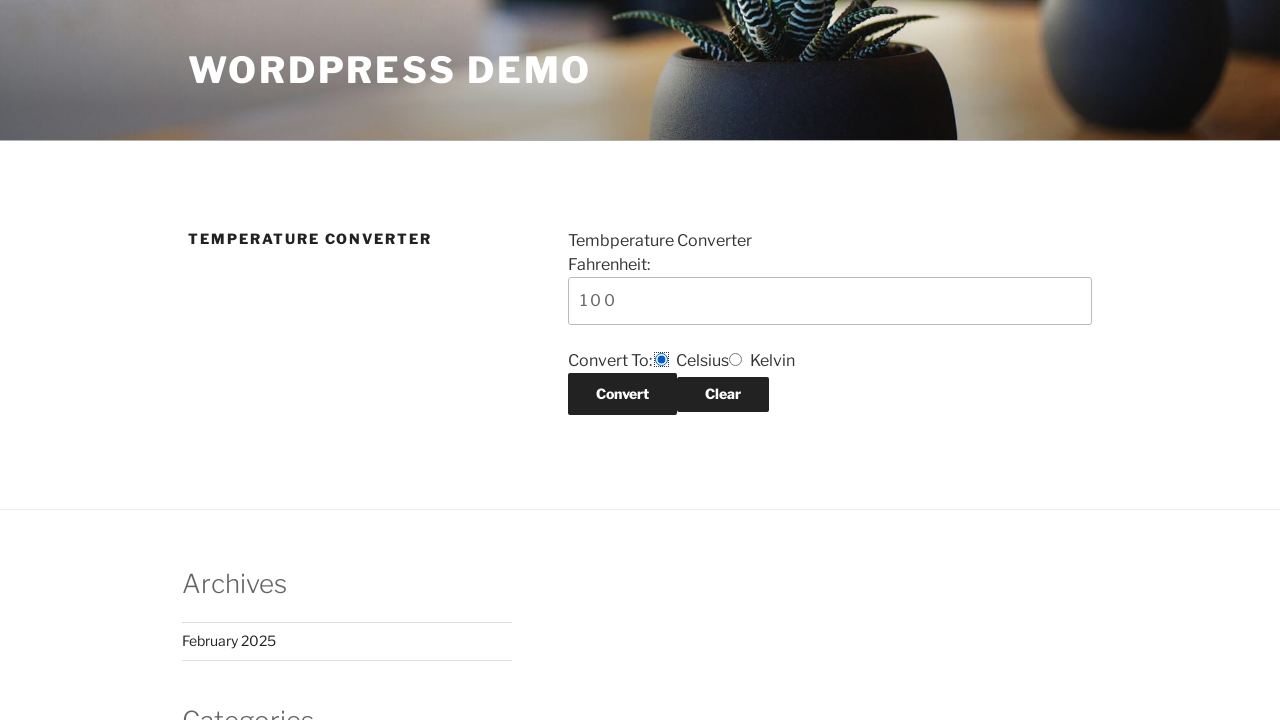

Clicked Convert button at (622, 394) on input[name='Convert']
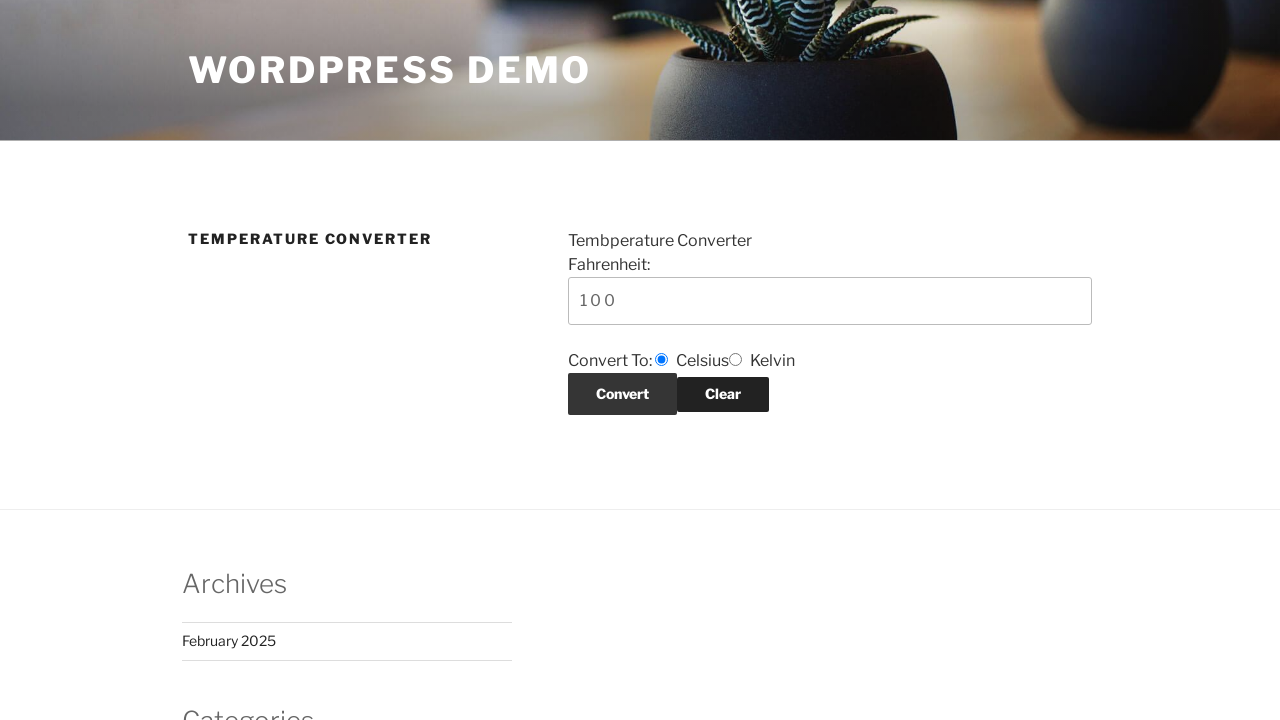

Waited 1 second for potential alert dialog
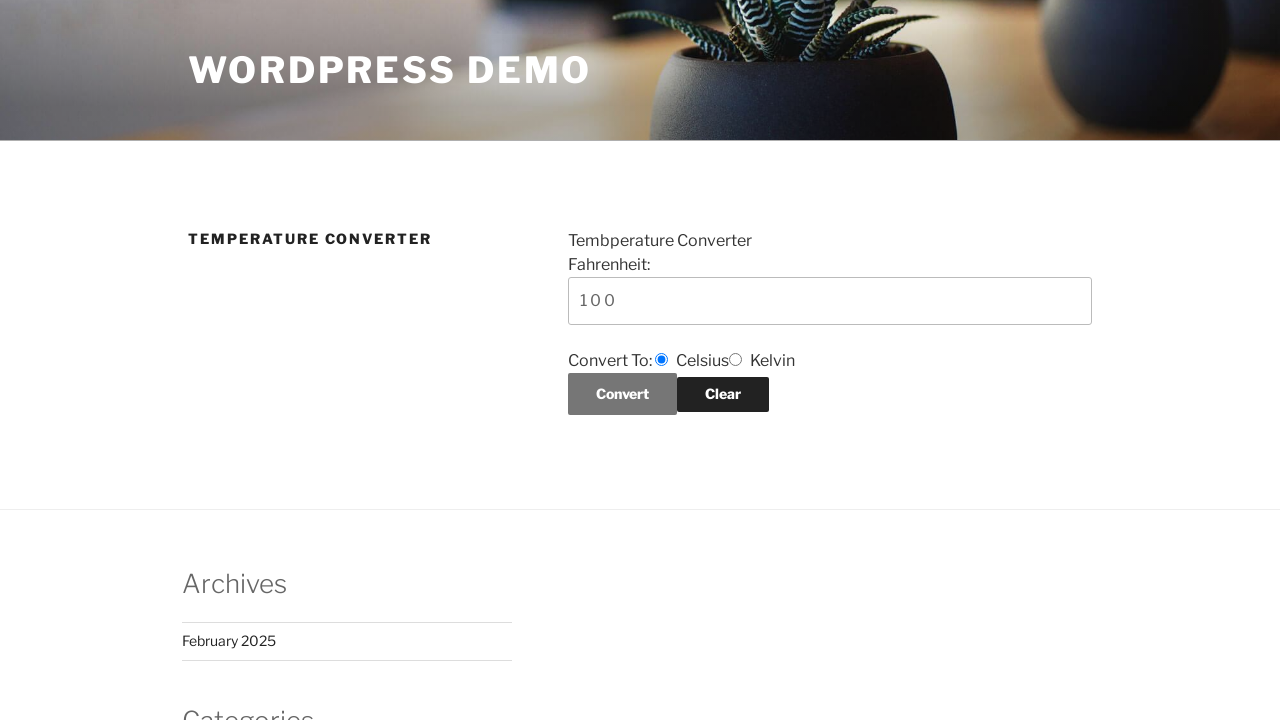

Set up dialog handler to accept alerts
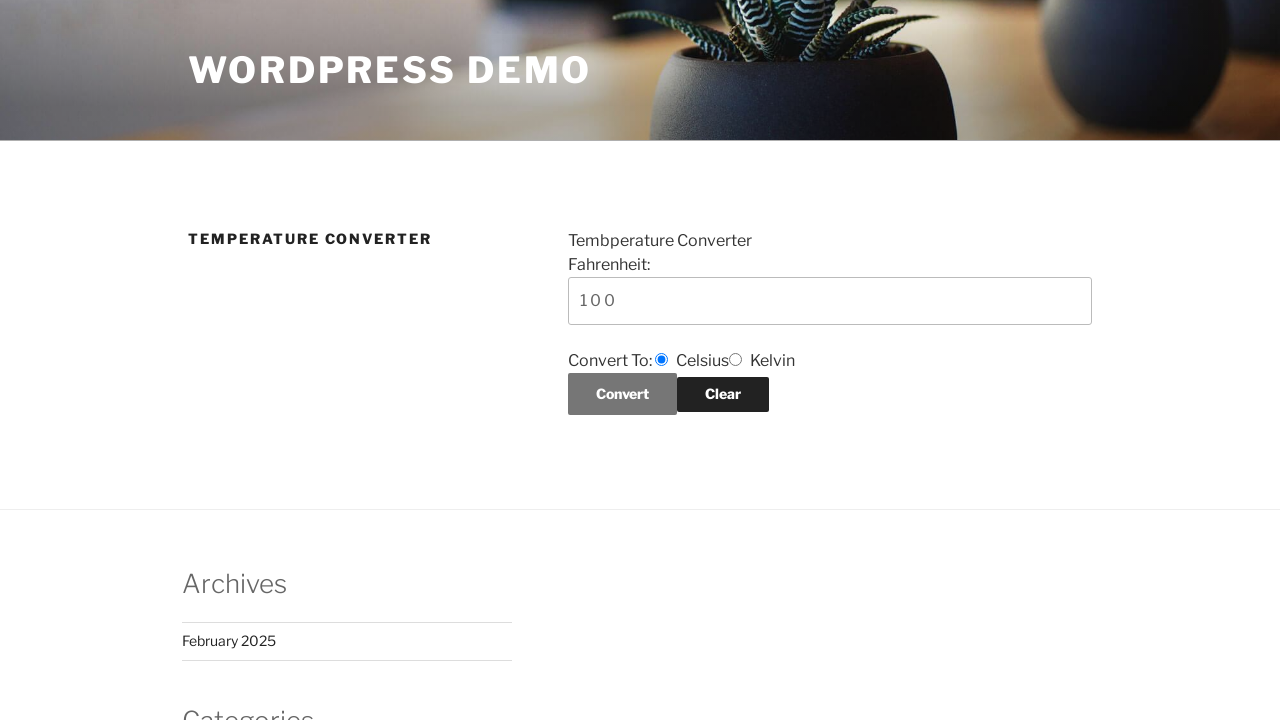

Waited 500ms after alert handling
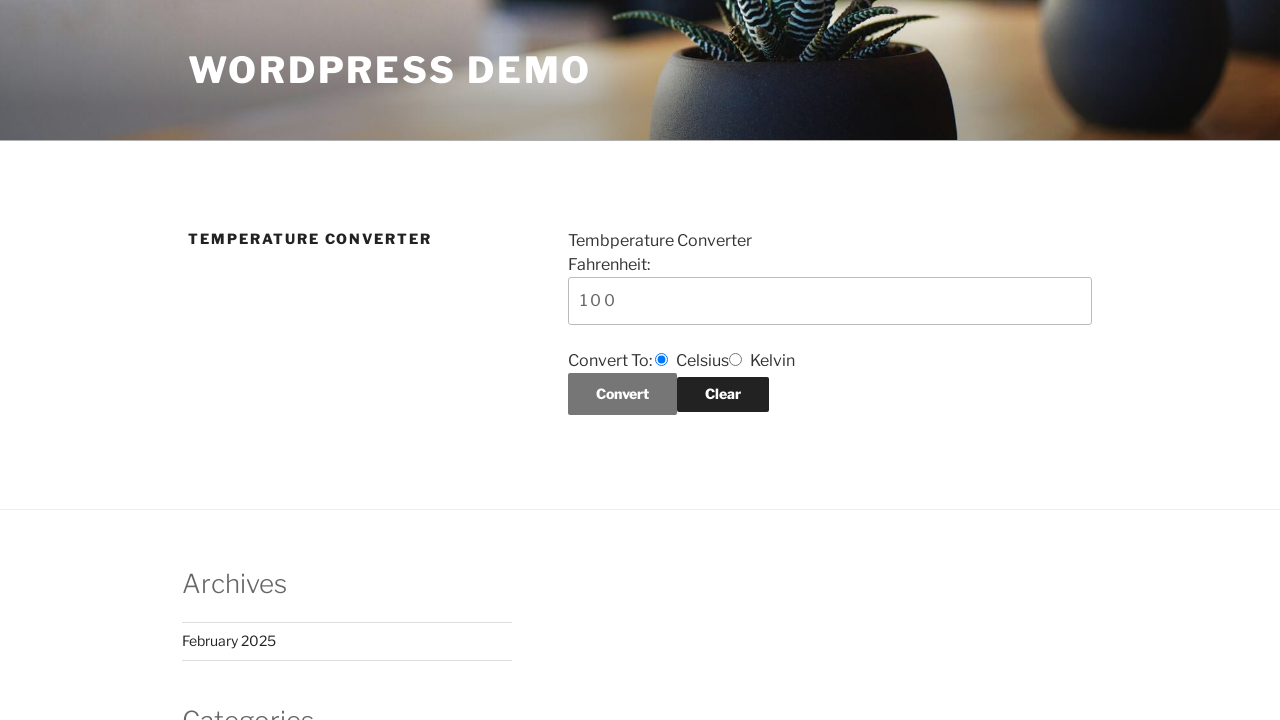

Navigated to starting page for iteration 4
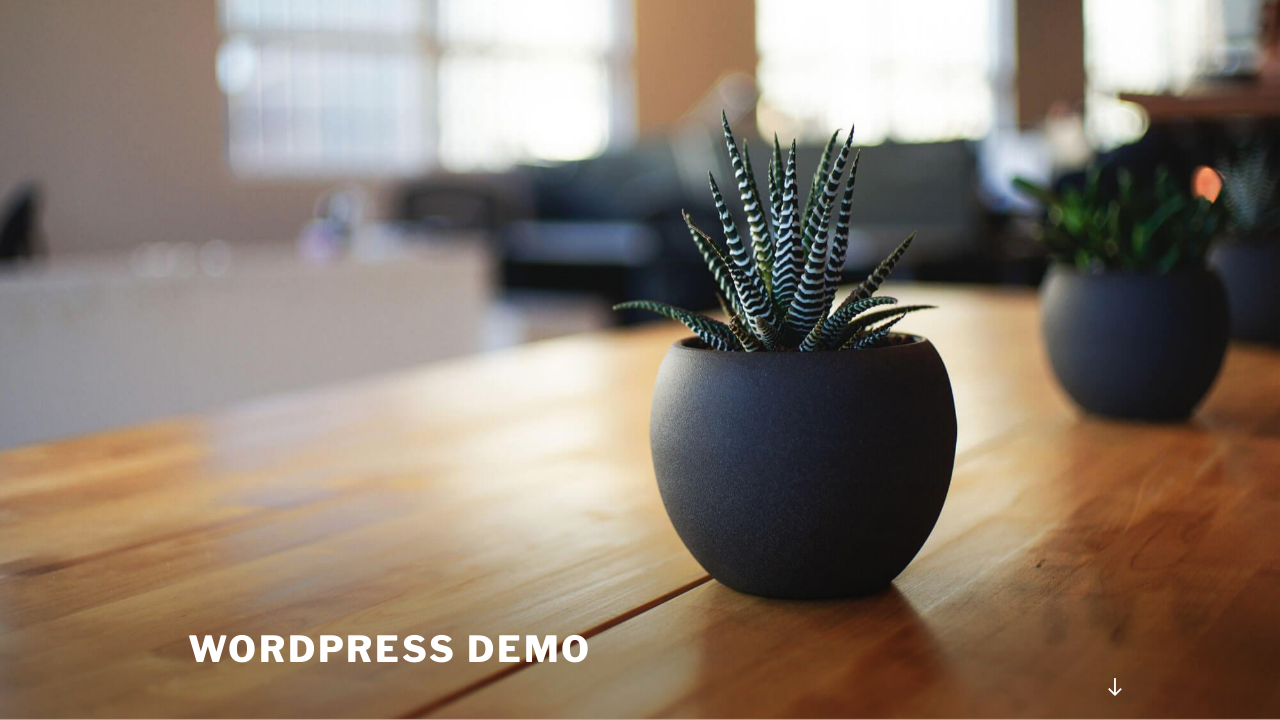

Scrolled temperature conversion link into view (iteration 4)
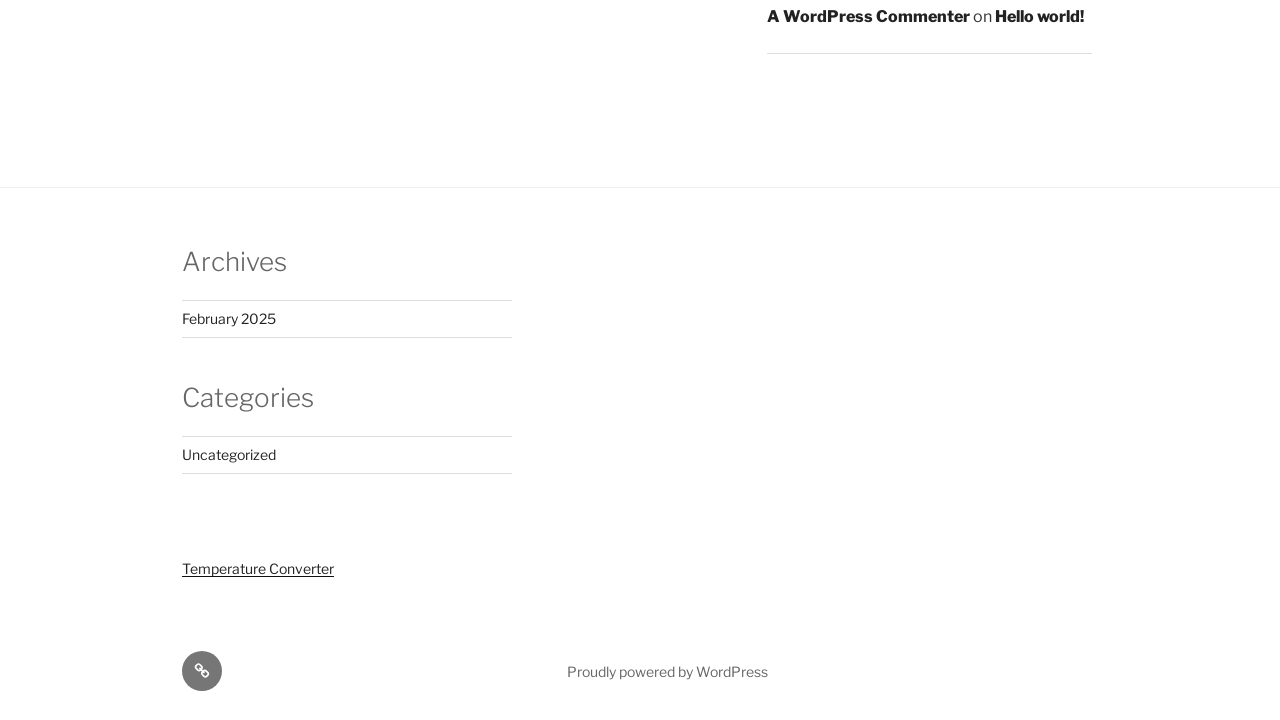

Waited 1 second for page stability
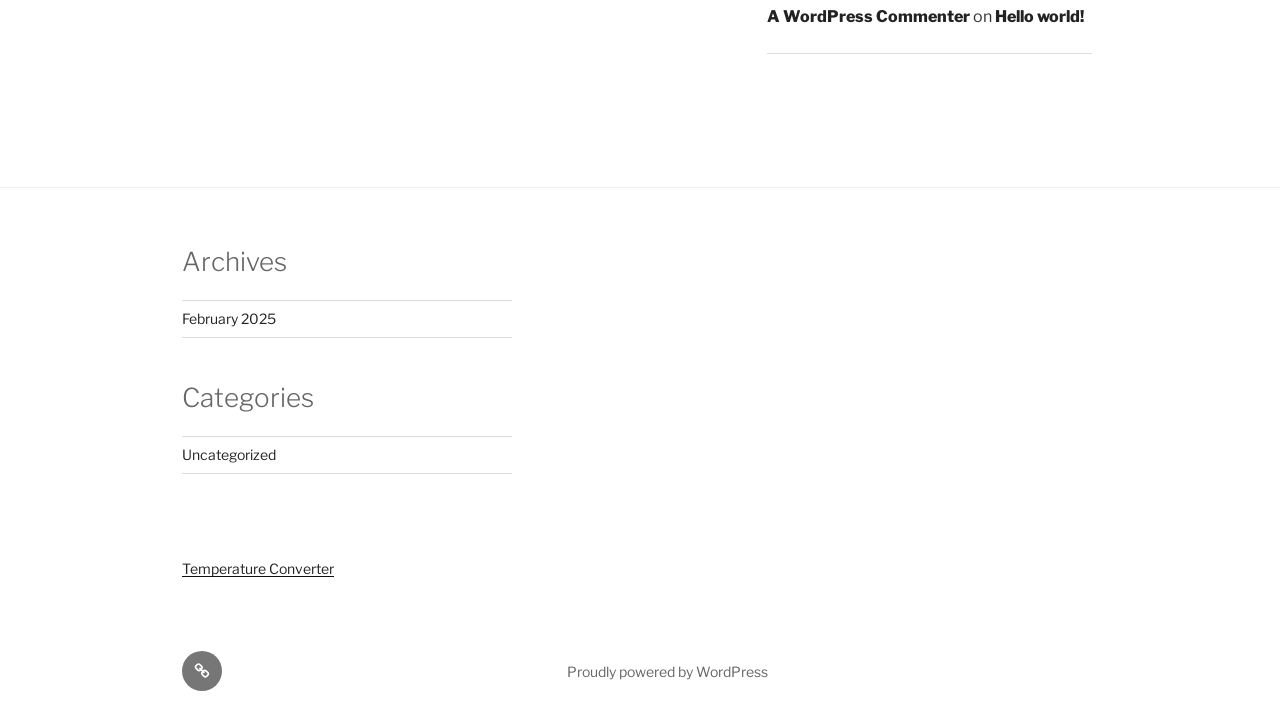

Clicked temperature conversion link at (258, 569) on a[href='https://cmpsprojectgroup1.com/wpdemo/18-2/']
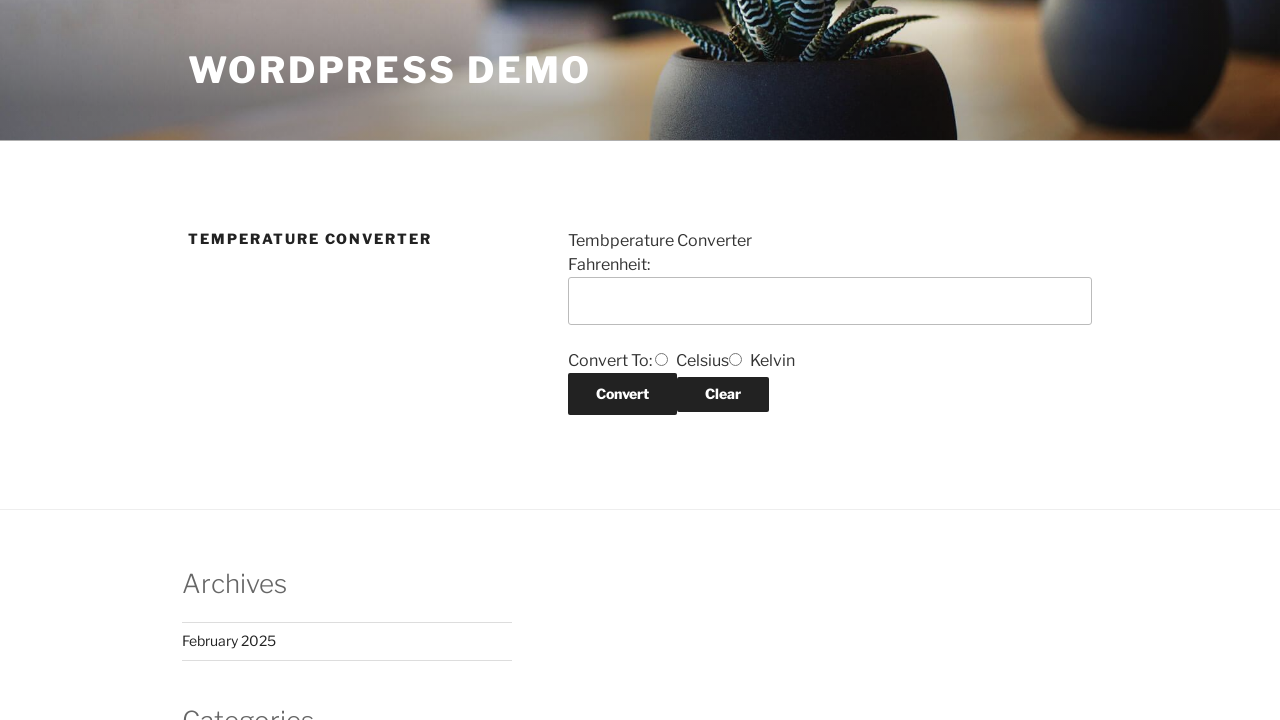

Entered Fahrenheit value: '' on input[name='Fahrenheit']
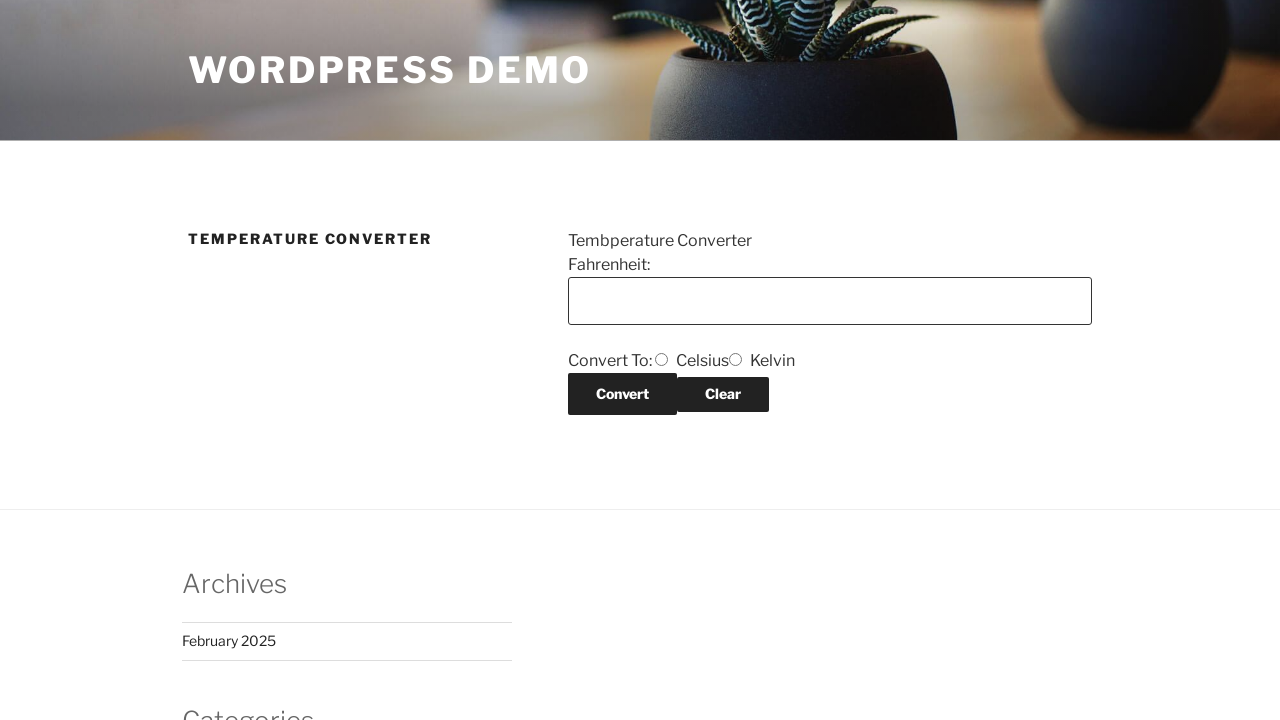

Selected conversion unit: Kelvin at (735, 360) on #Kelvin
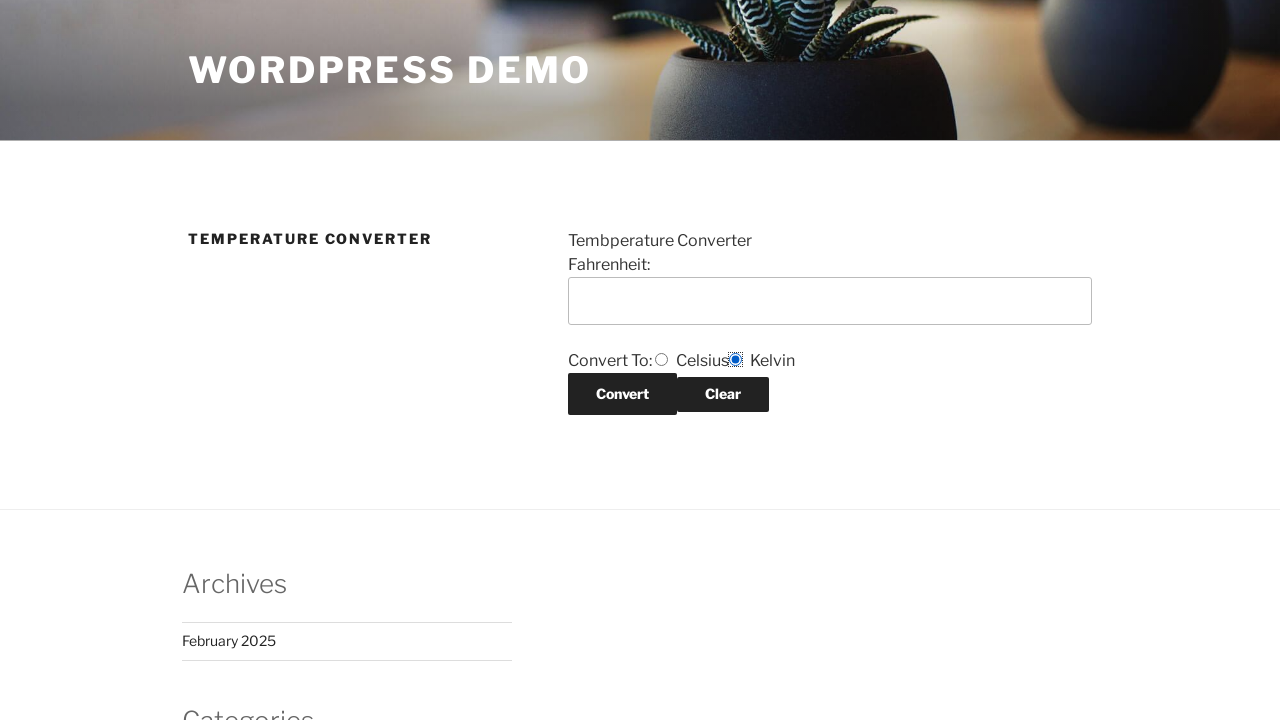

Clicked Convert button at (622, 394) on input[name='Convert']
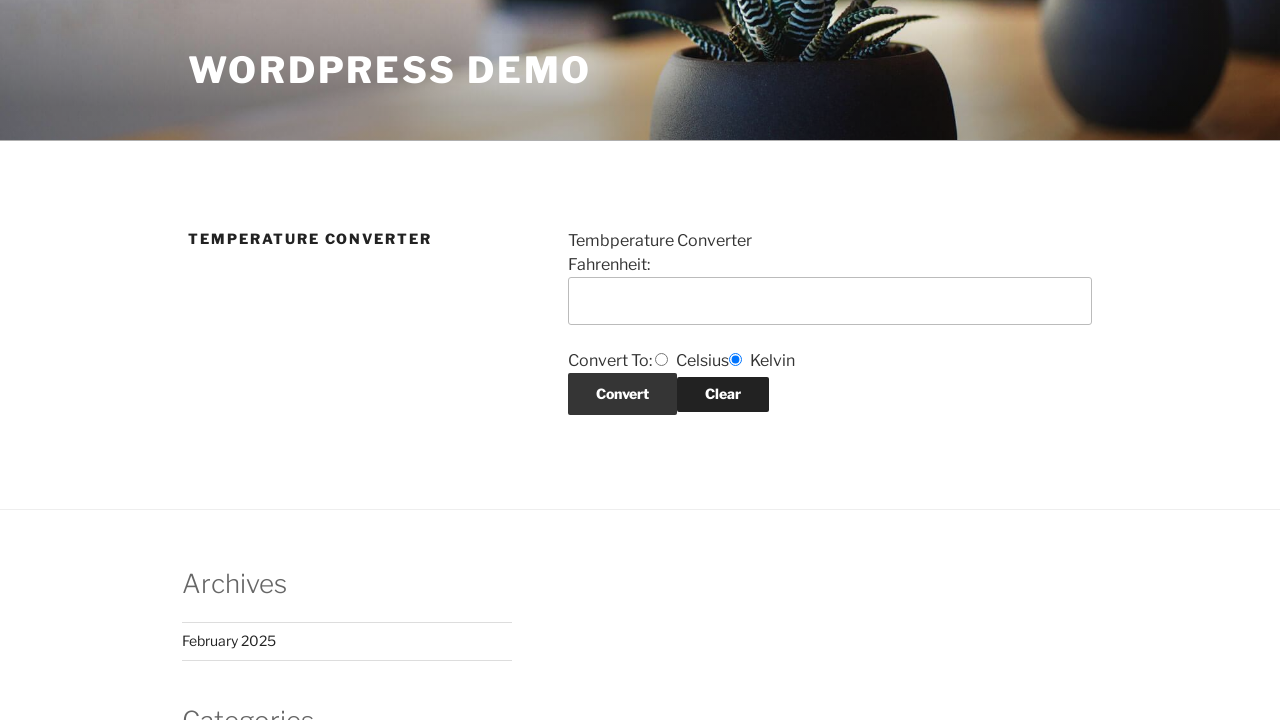

Waited 1 second for potential alert dialog
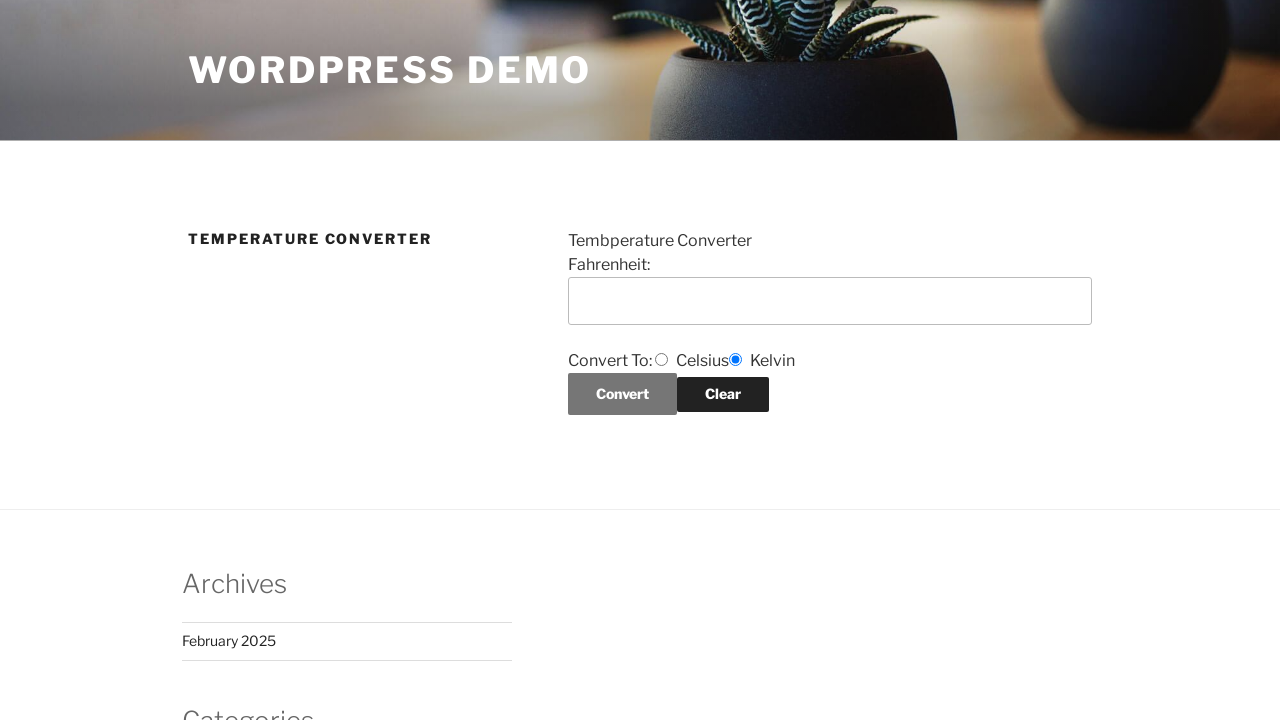

Set up dialog handler to accept alerts
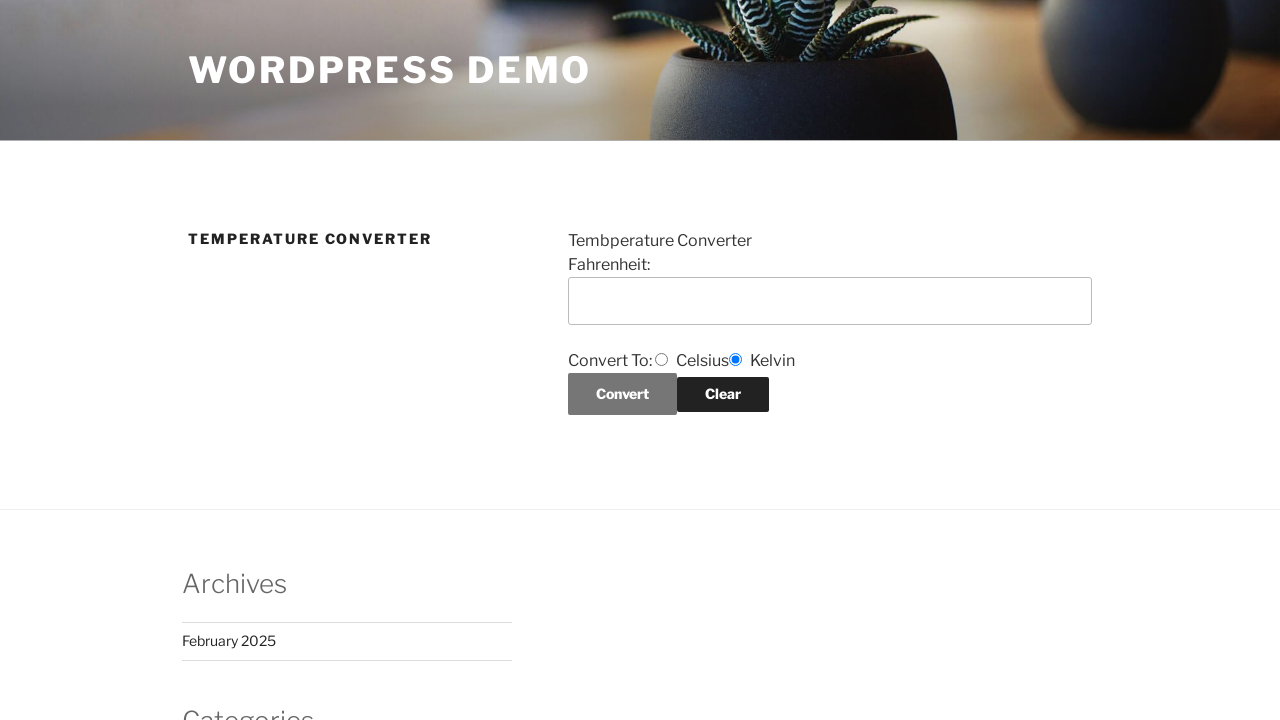

Waited 500ms after alert handling
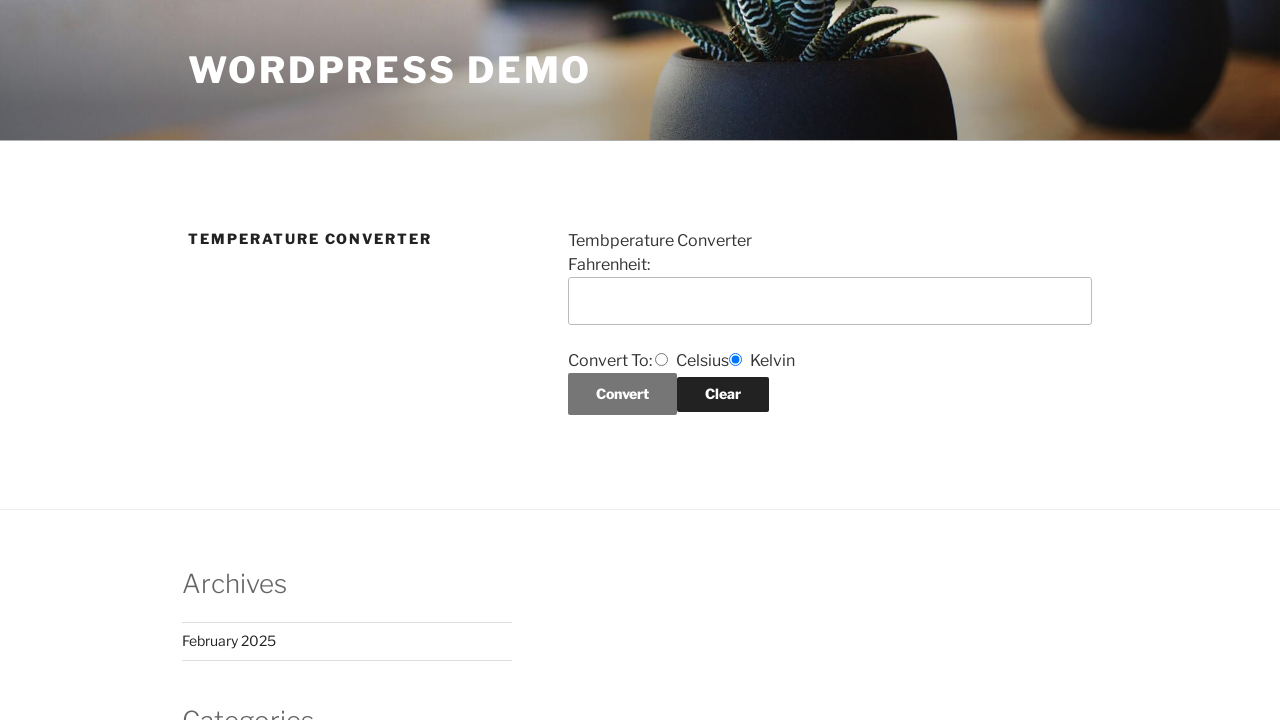

Navigated to starting page for iteration 5
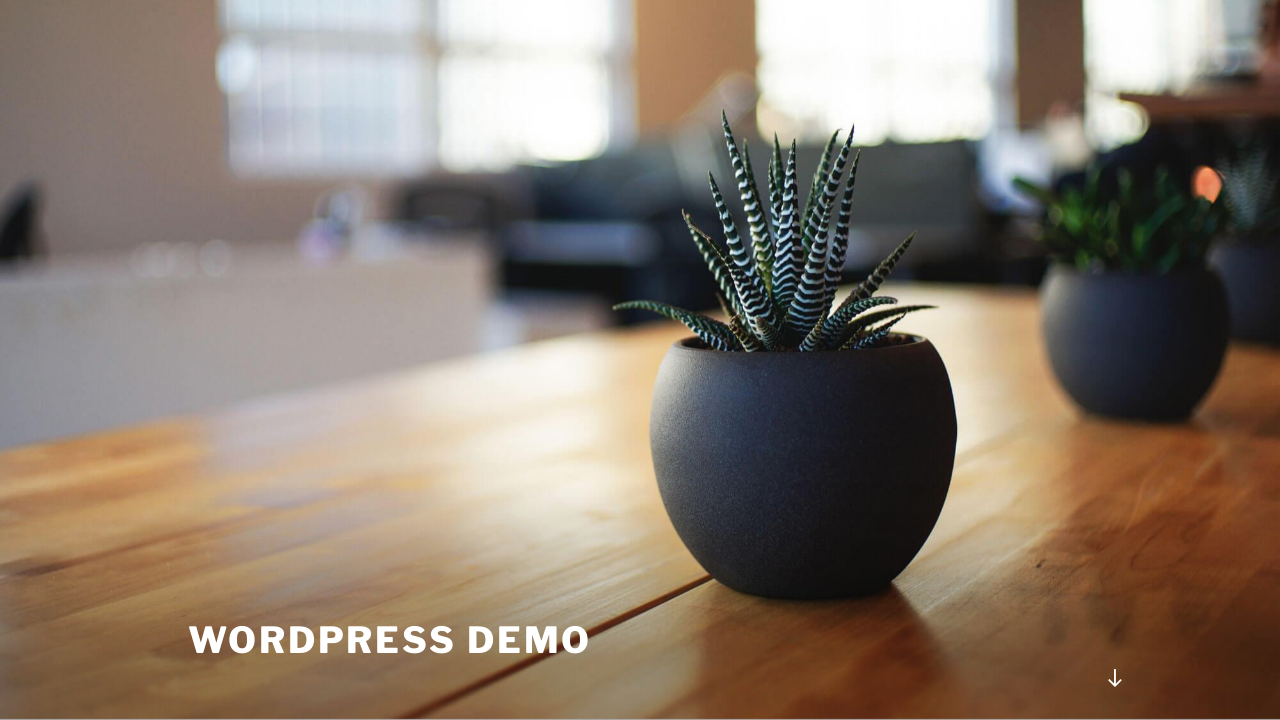

Scrolled temperature conversion link into view (iteration 5)
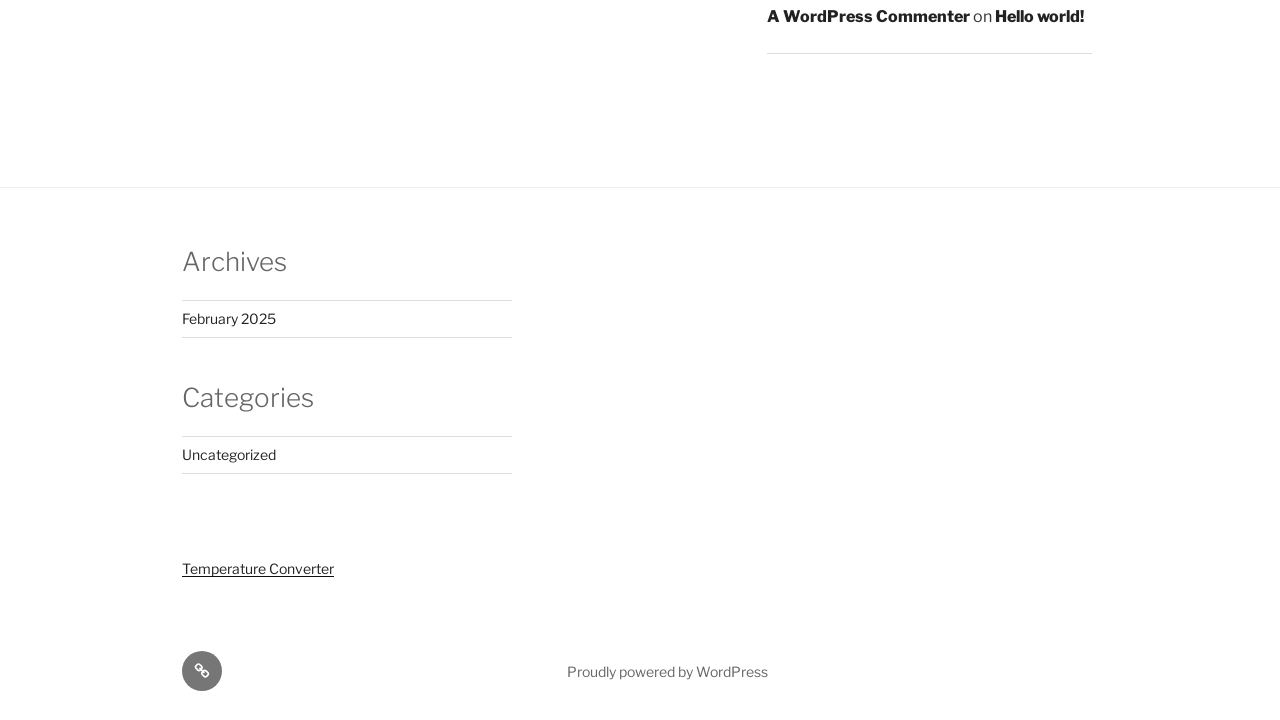

Waited 1 second for page stability
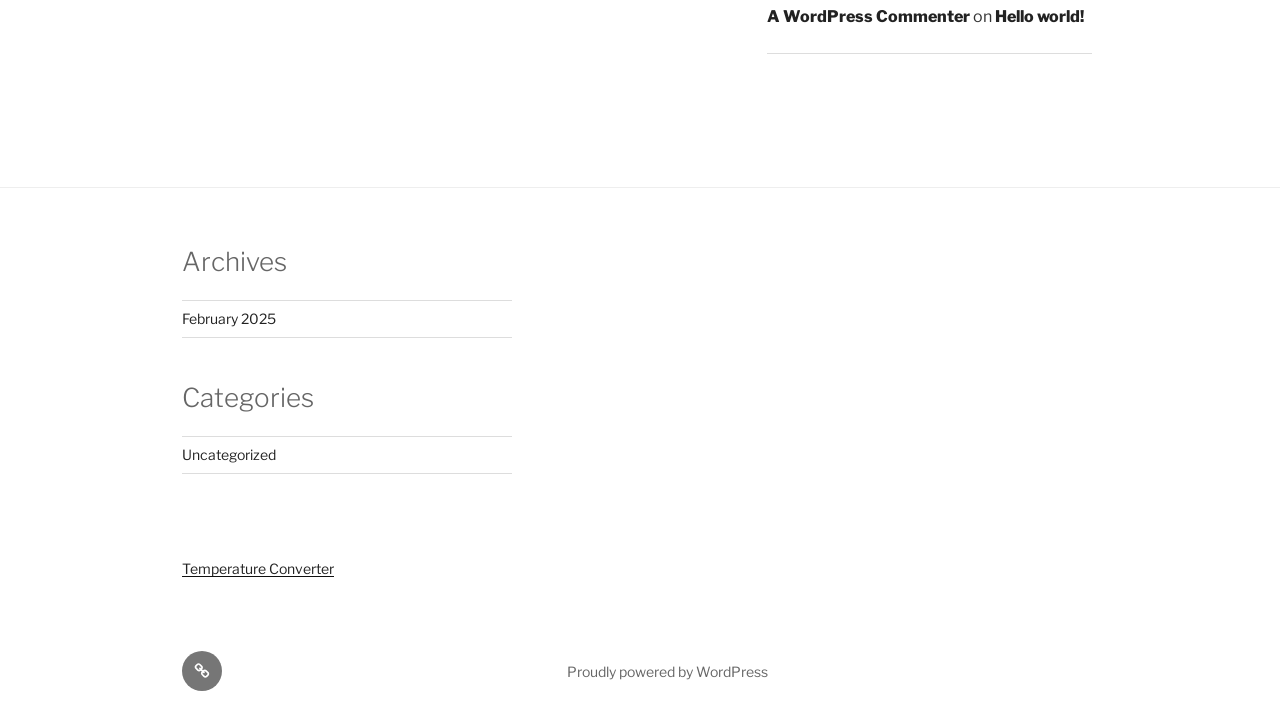

Clicked temperature conversion link at (258, 569) on a[href='https://cmpsprojectgroup1.com/wpdemo/18-2/']
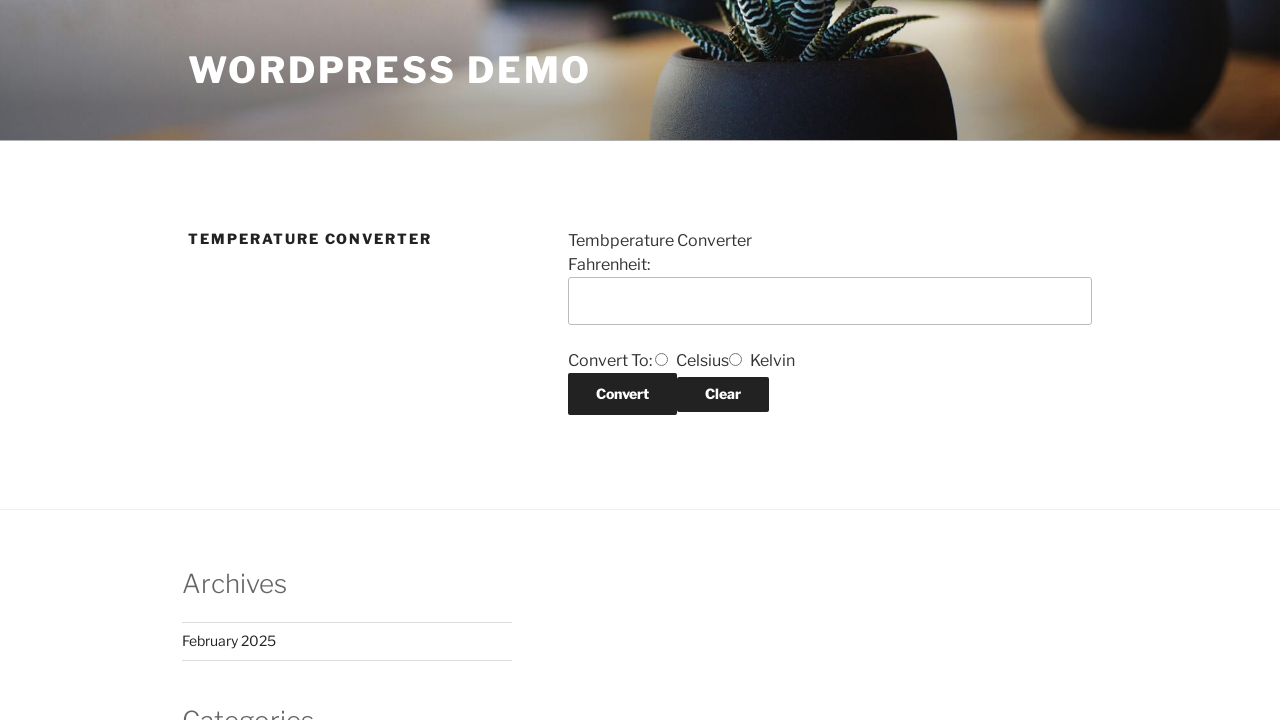

Entered Fahrenheit value: '50.5' on input[name='Fahrenheit']
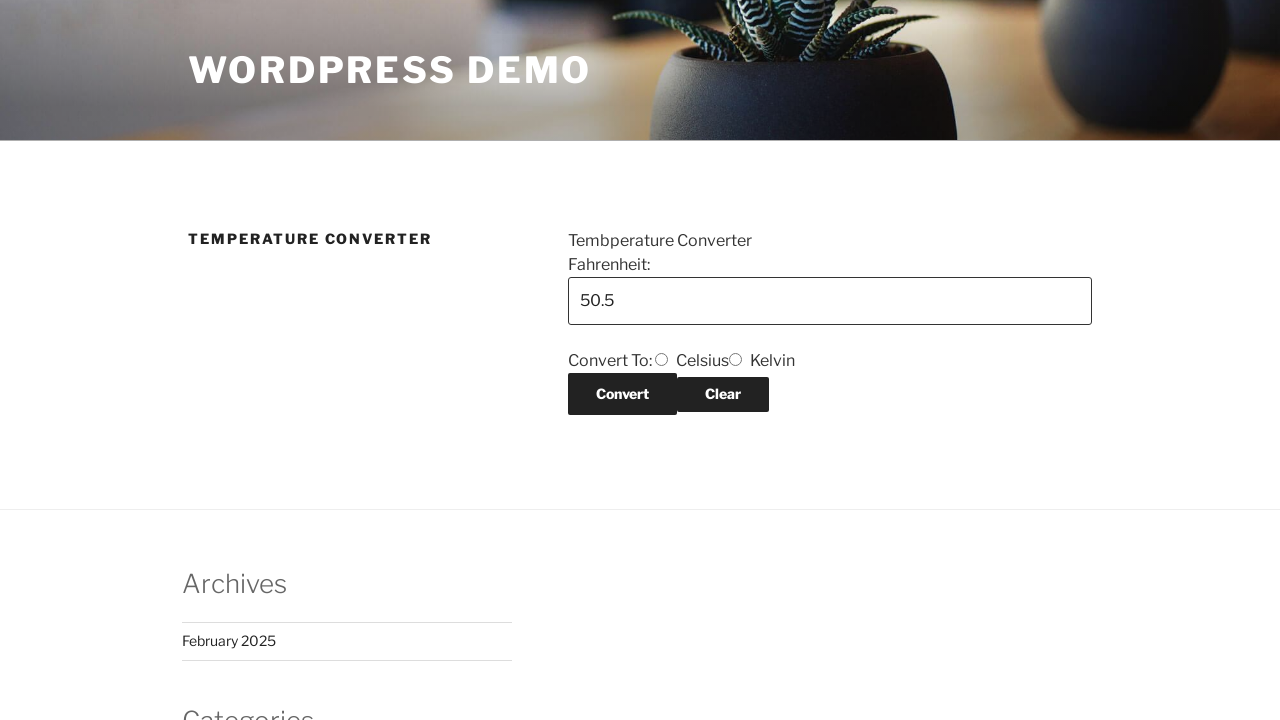

Selected conversion unit: Celsius at (661, 360) on #Celsius
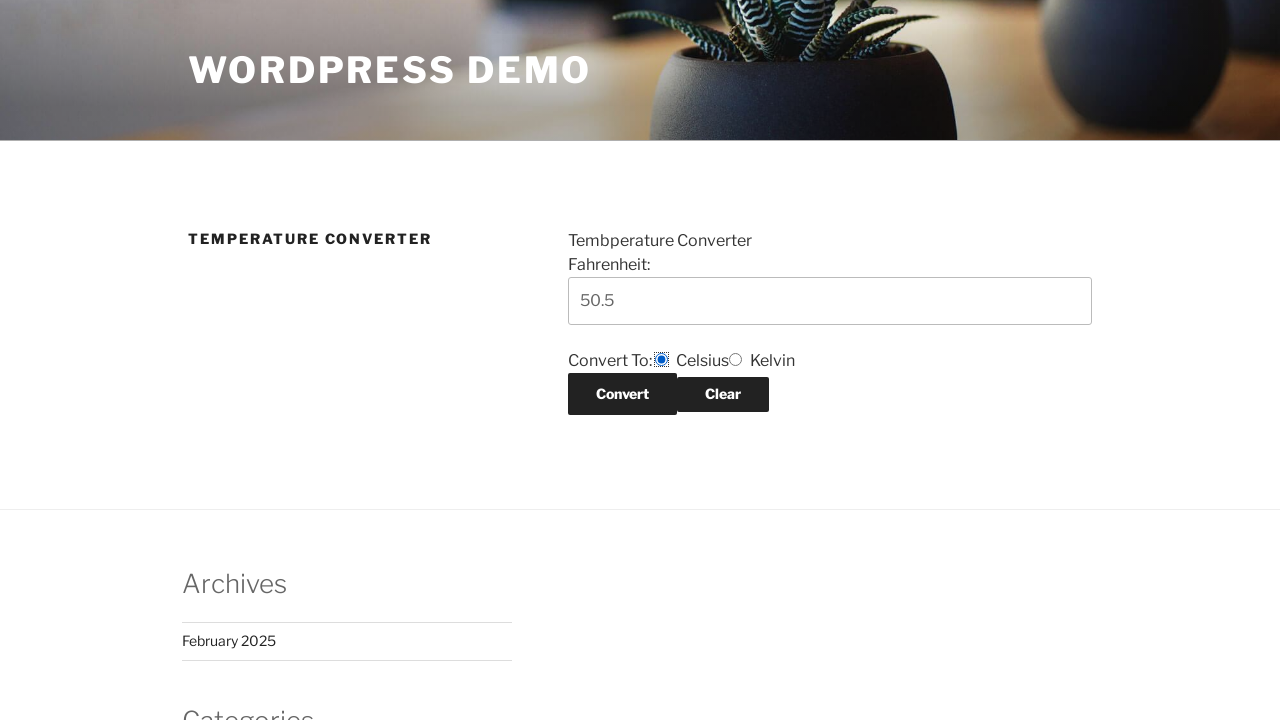

Clicked Convert button at (622, 394) on input[name='Convert']
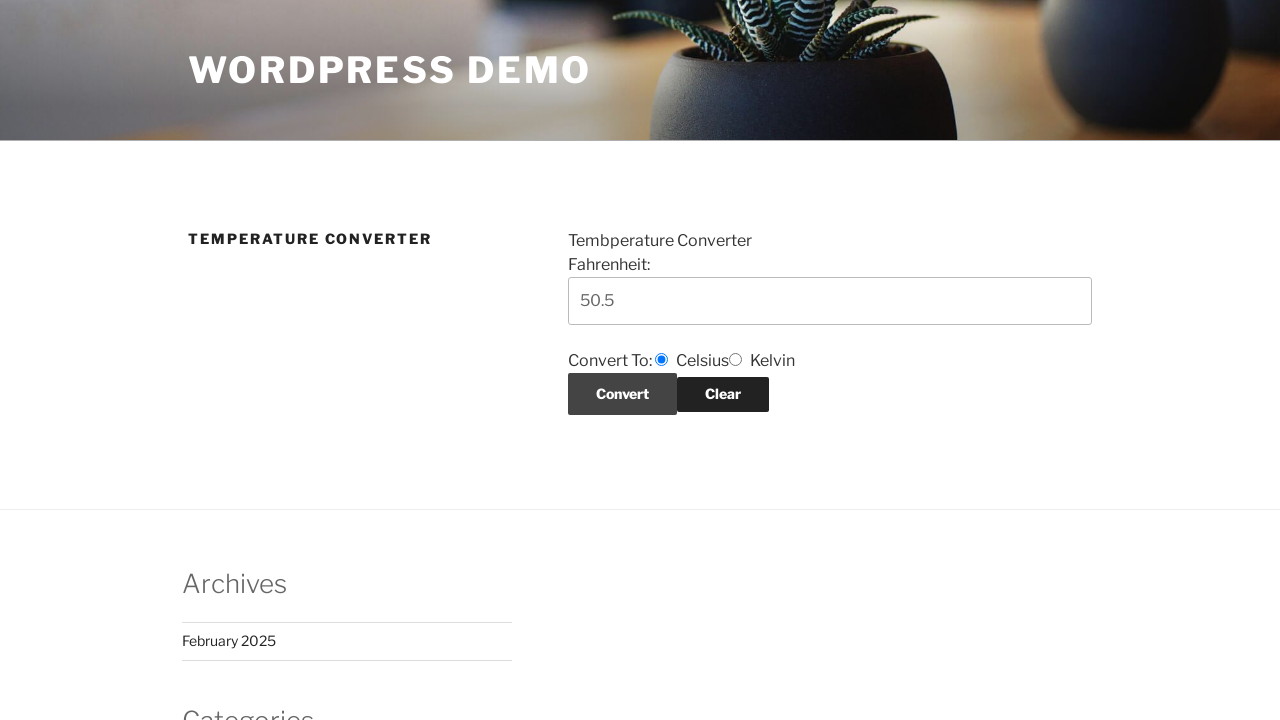

Waited 1 second for potential alert dialog
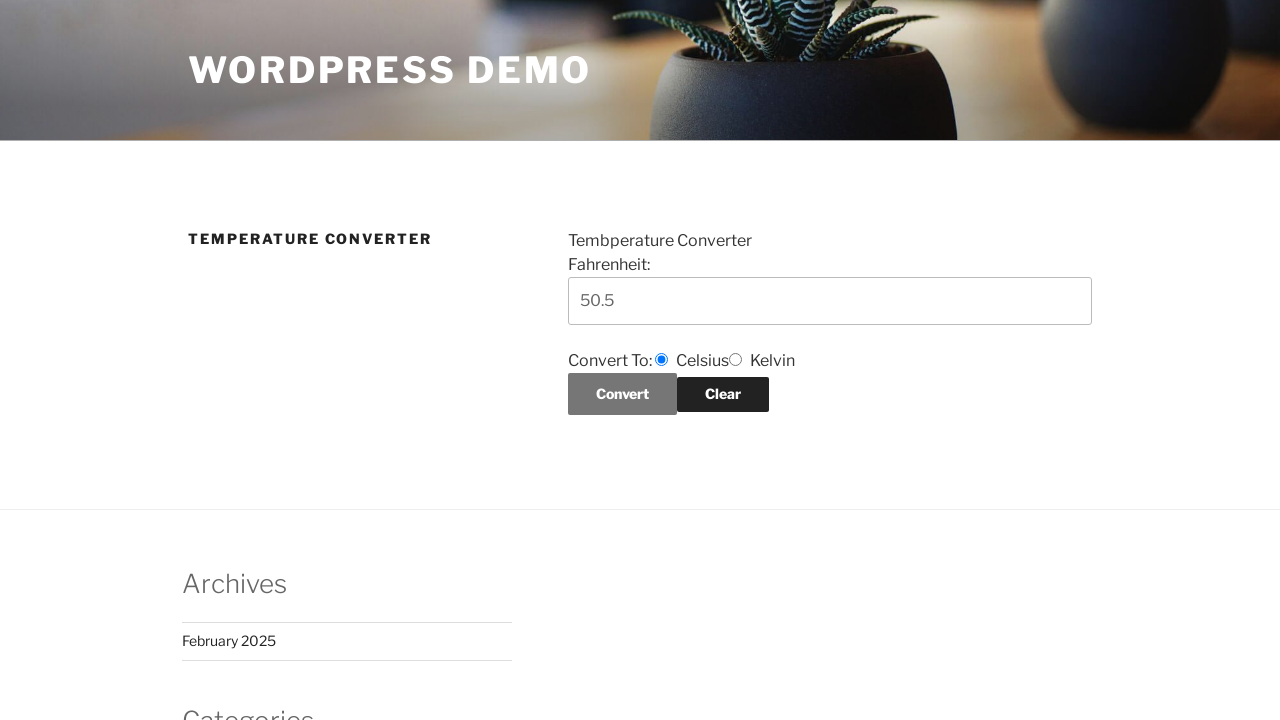

Set up dialog handler to accept alerts
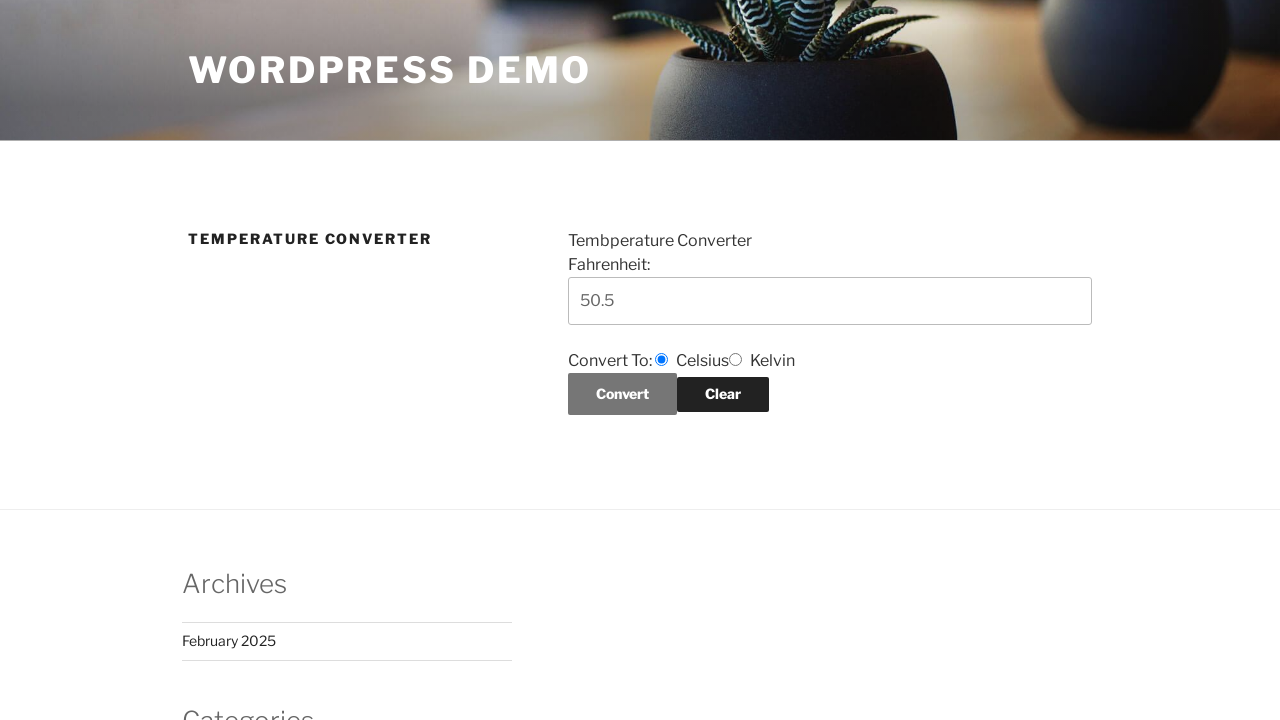

Waited 500ms after alert handling
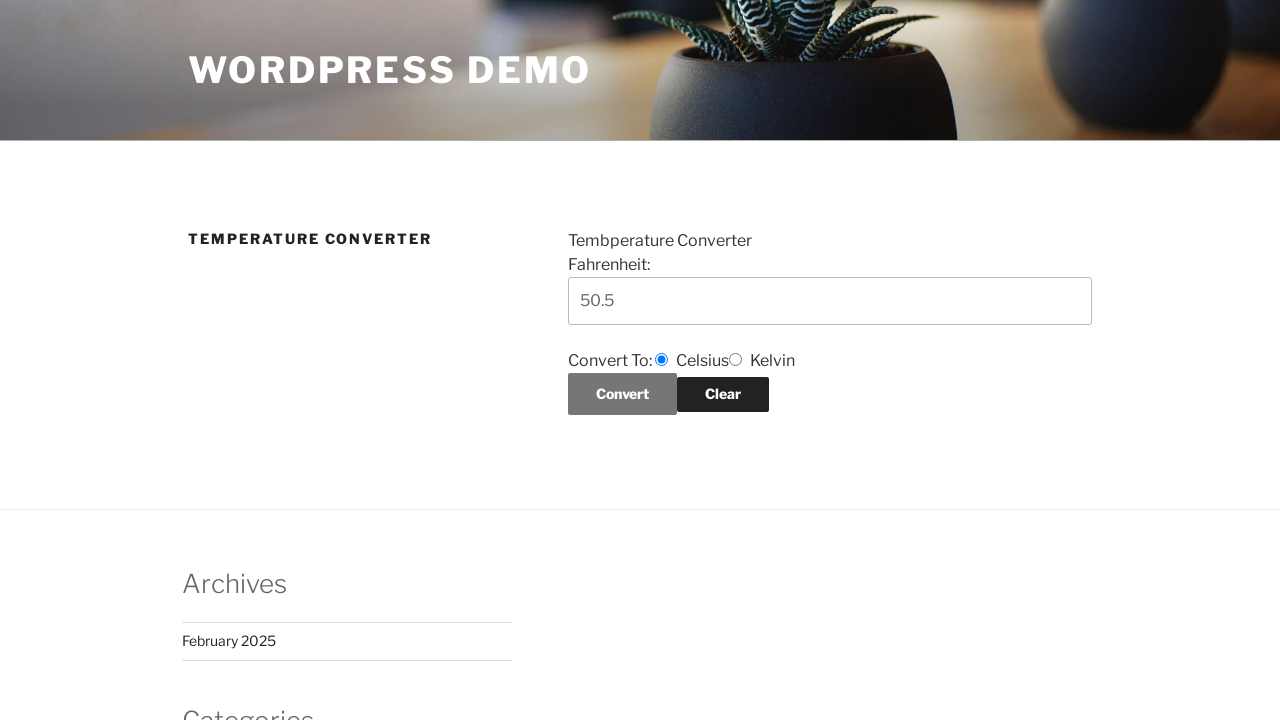

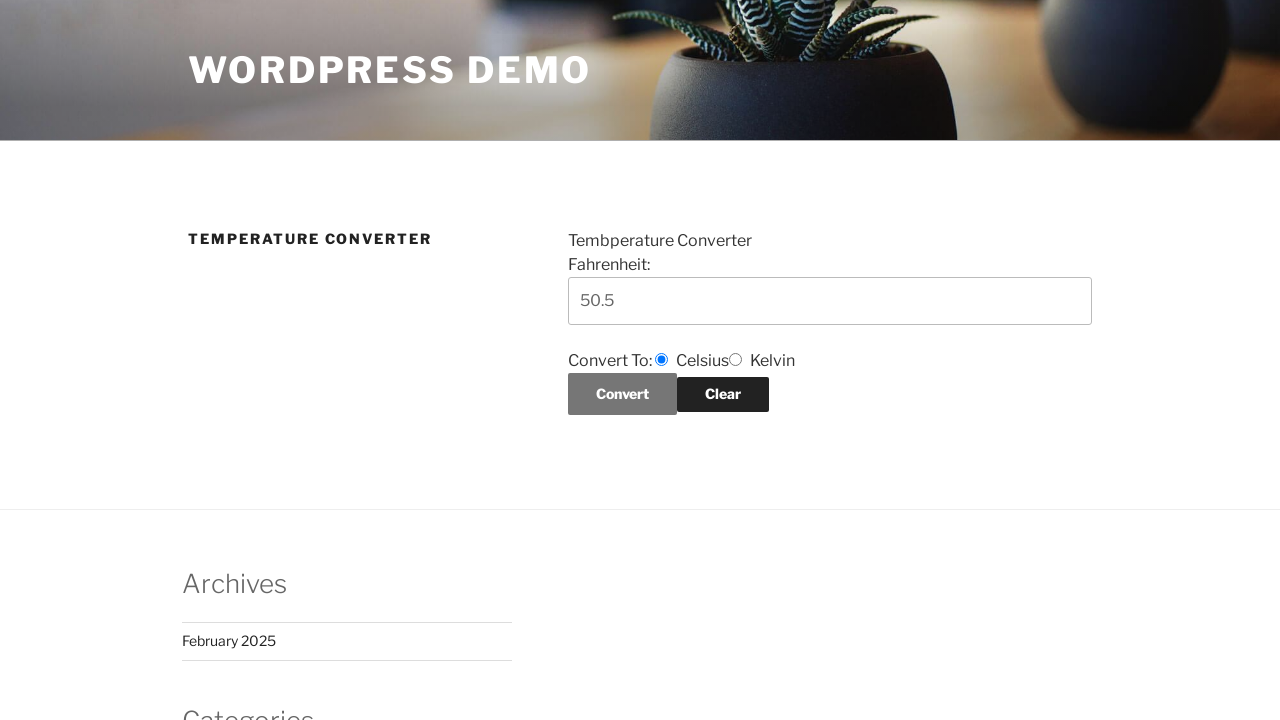